Automates a 10-second math game by selecting all operation types via checkboxes, adjusting the difficulty slider, and automatically solving math problems (addition, subtraction, multiplication, division, square roots, squares, cubes) until the results screen appears.

Starting URL: https://www.mathster.com/10secondsmaths/

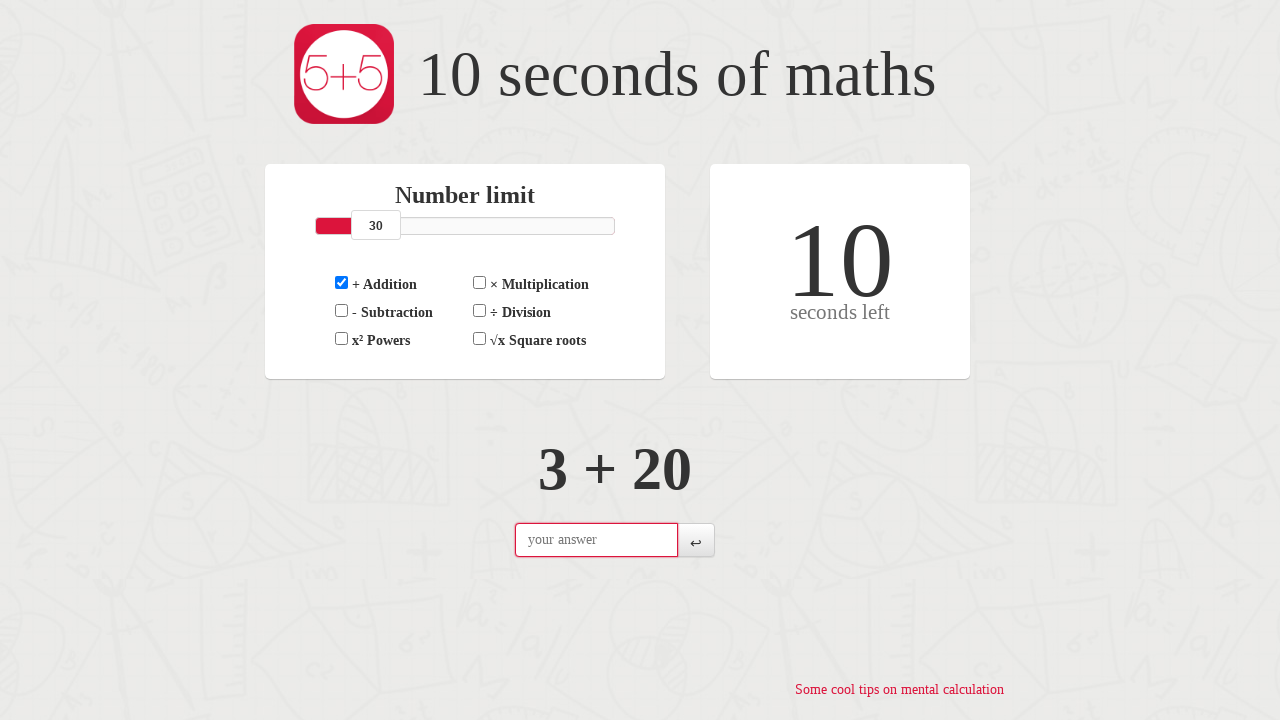

Clicked checkbox to enable math operation type at (342, 283) on input[type=checkbox] >> nth=0
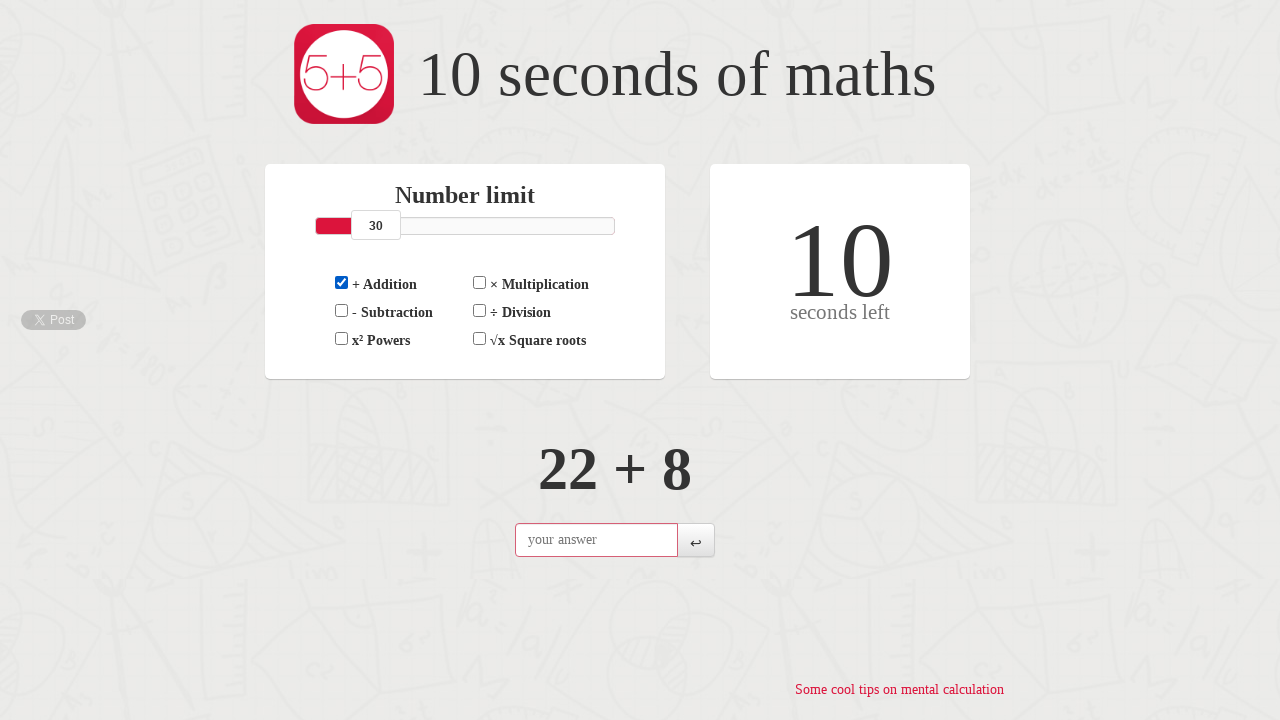

Clicked checkbox to enable math operation type at (342, 311) on input[type=checkbox] >> nth=1
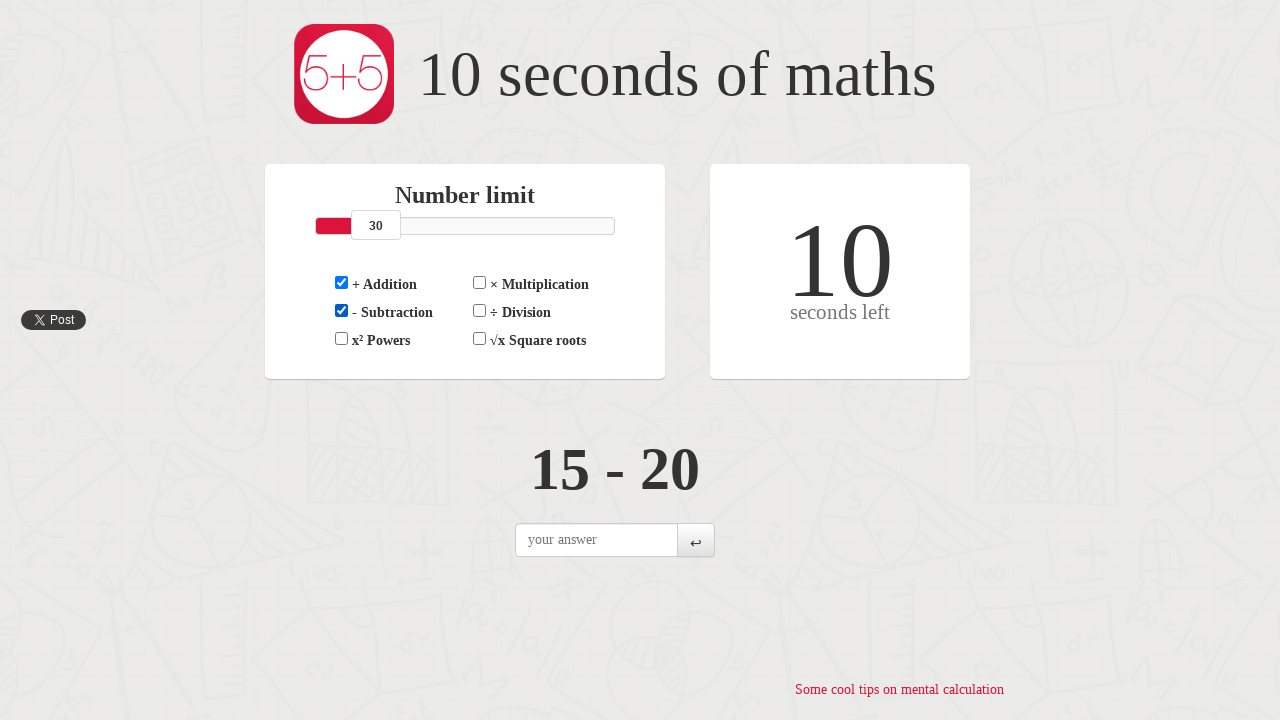

Clicked checkbox to enable math operation type at (342, 339) on input[type=checkbox] >> nth=2
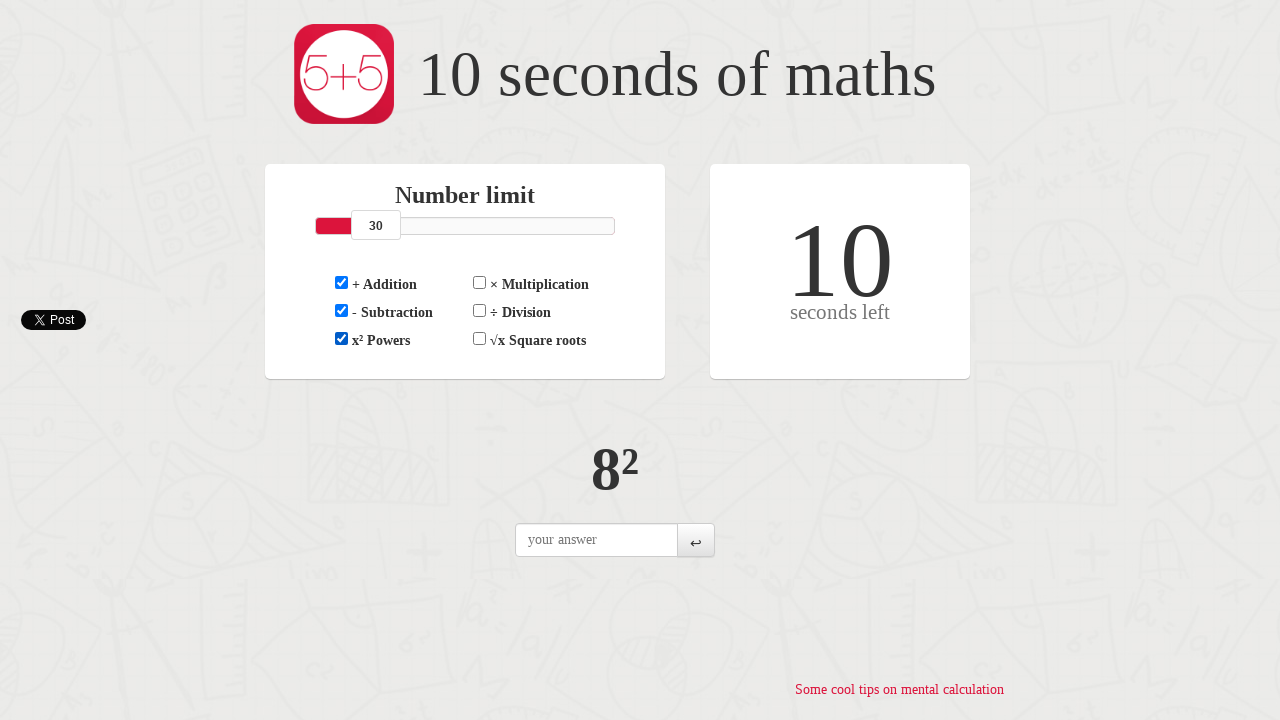

Clicked checkbox to enable math operation type at (480, 283) on input[type=checkbox] >> nth=3
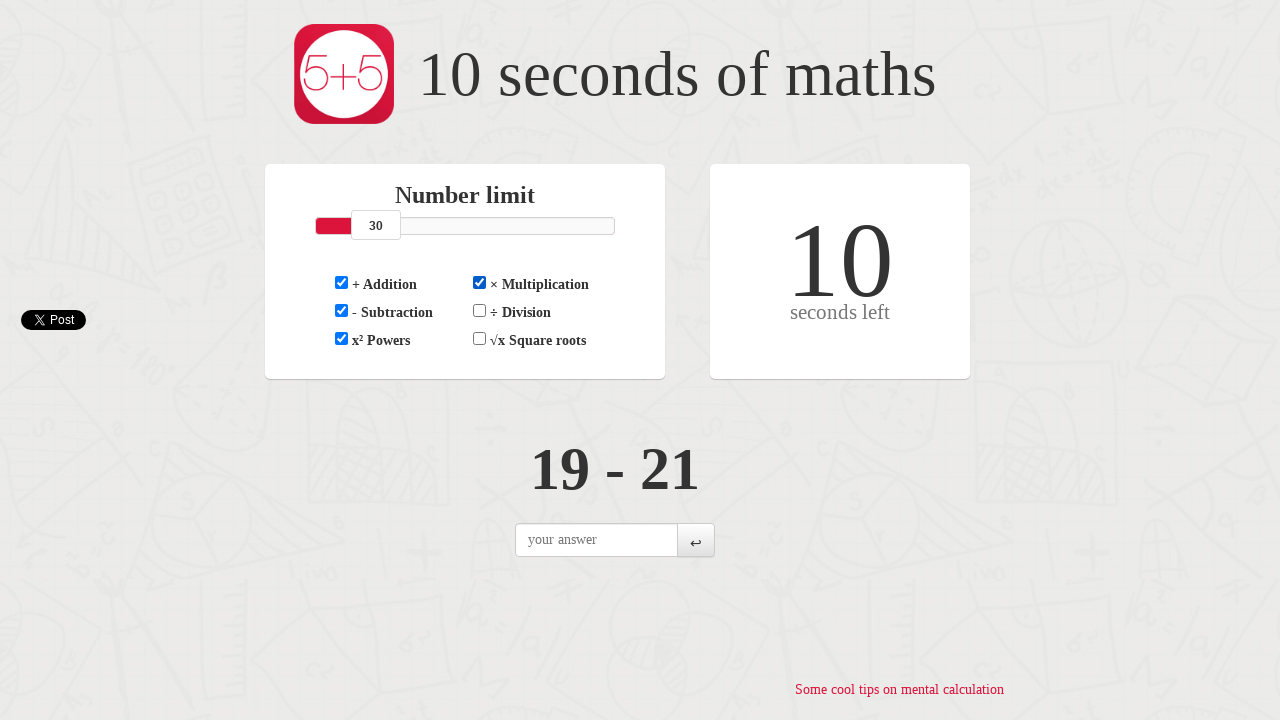

Clicked checkbox to enable math operation type at (480, 311) on input[type=checkbox] >> nth=4
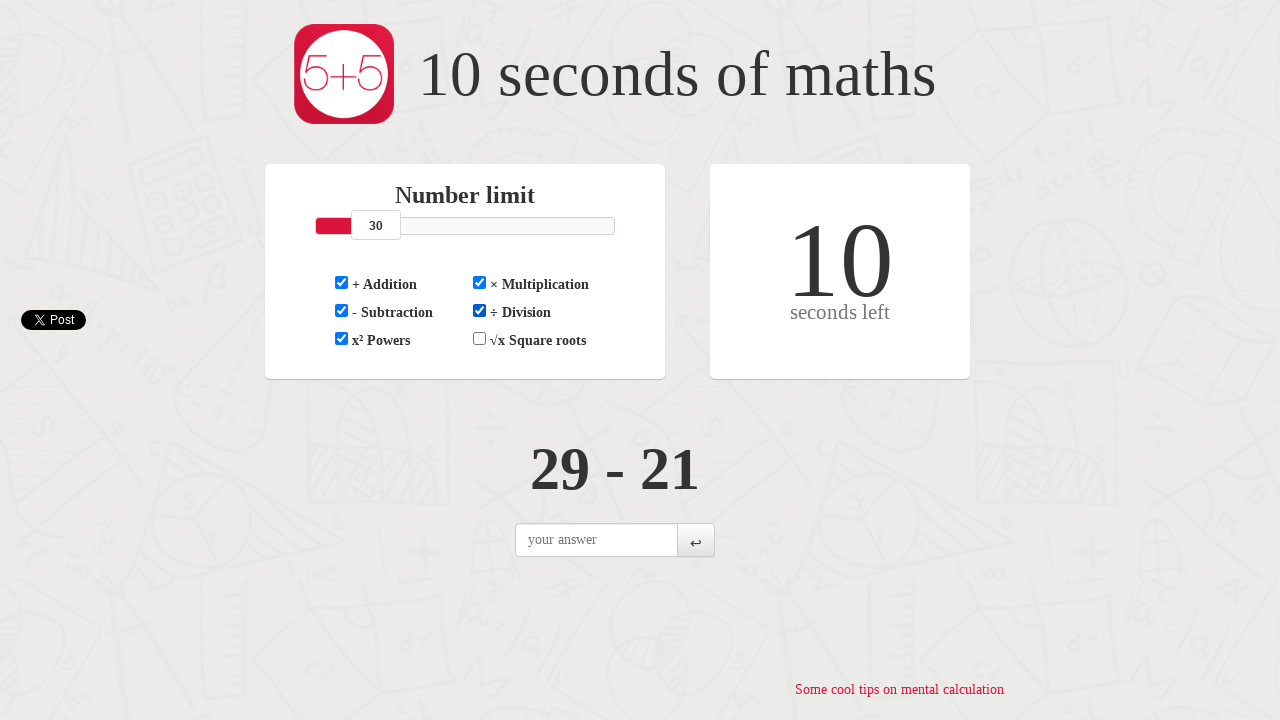

Clicked checkbox to enable math operation type at (480, 339) on input[type=checkbox] >> nth=5
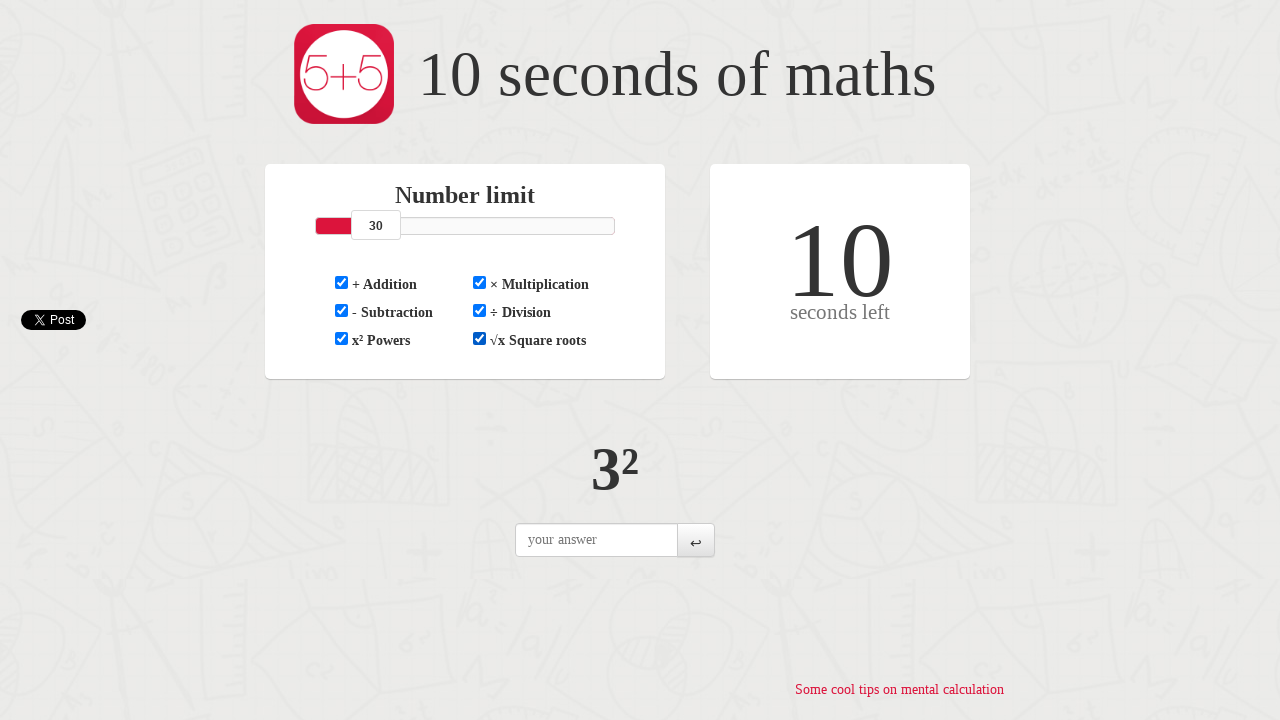

Dragged difficulty slider to adjust range at (840, 257)
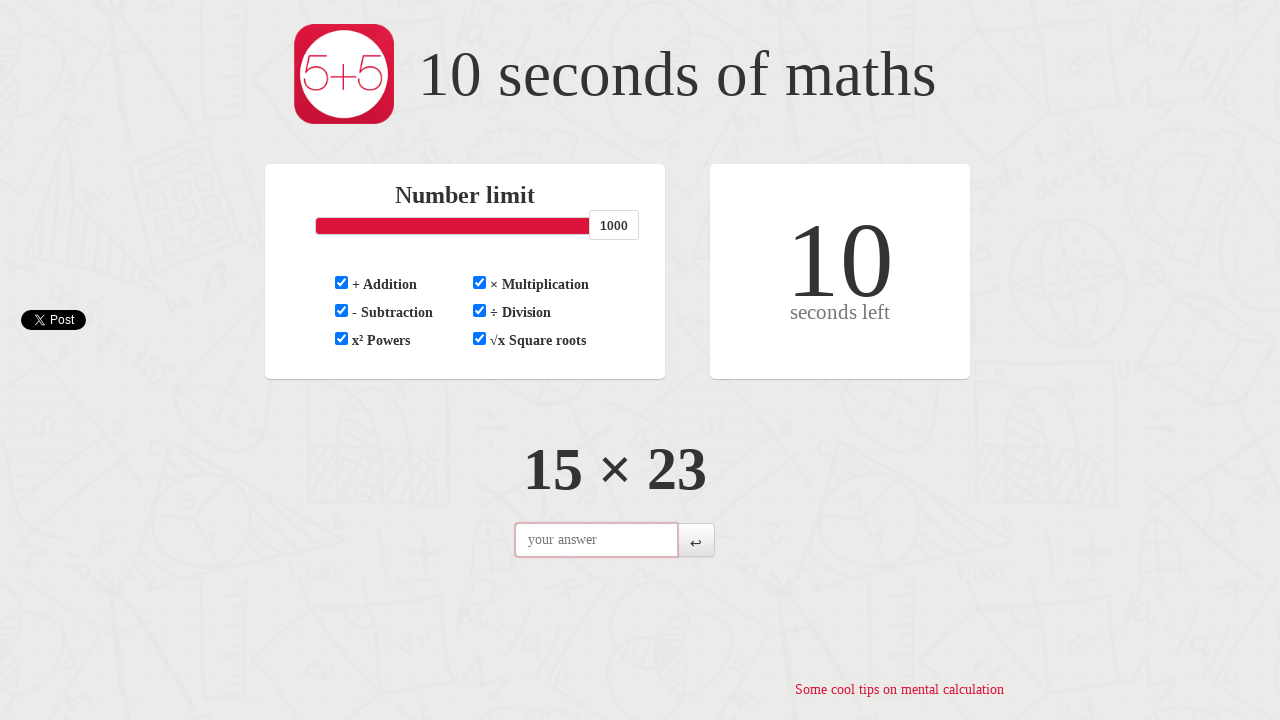

Answered math question: 15 × 23 = 345 on #question-answer
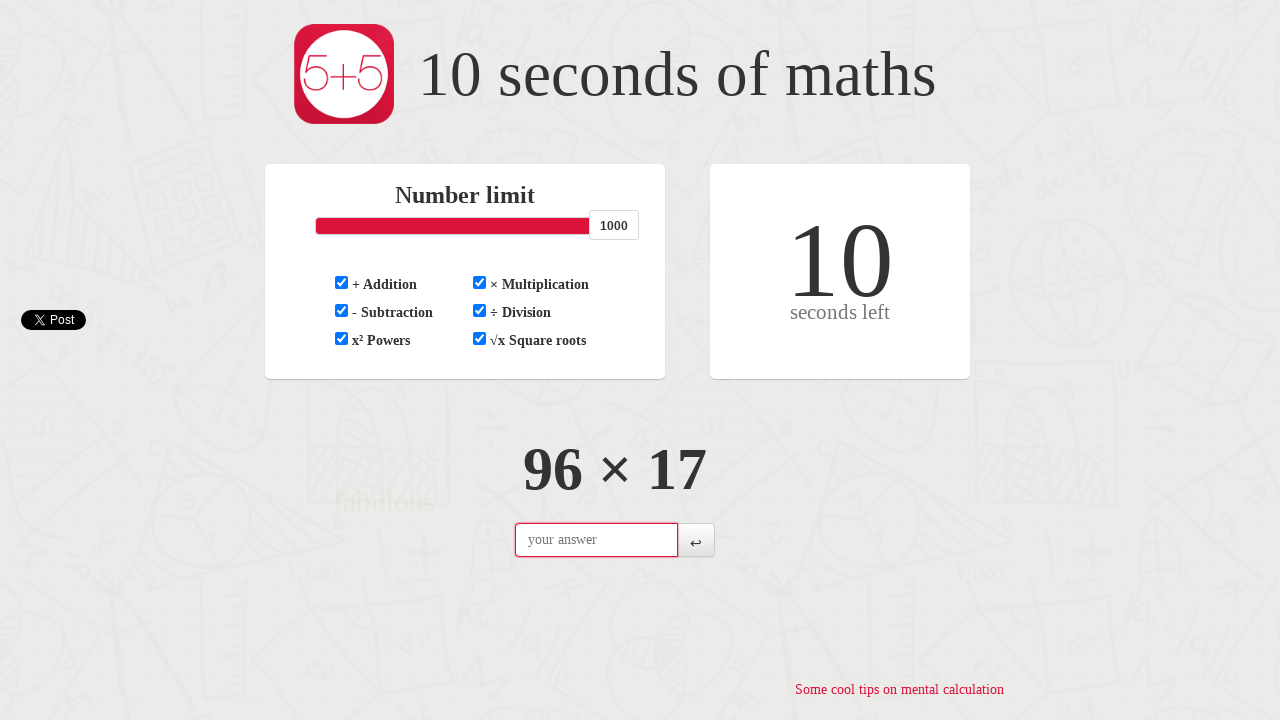

Answered math question: 96 × 17 = 1632 on #question-answer
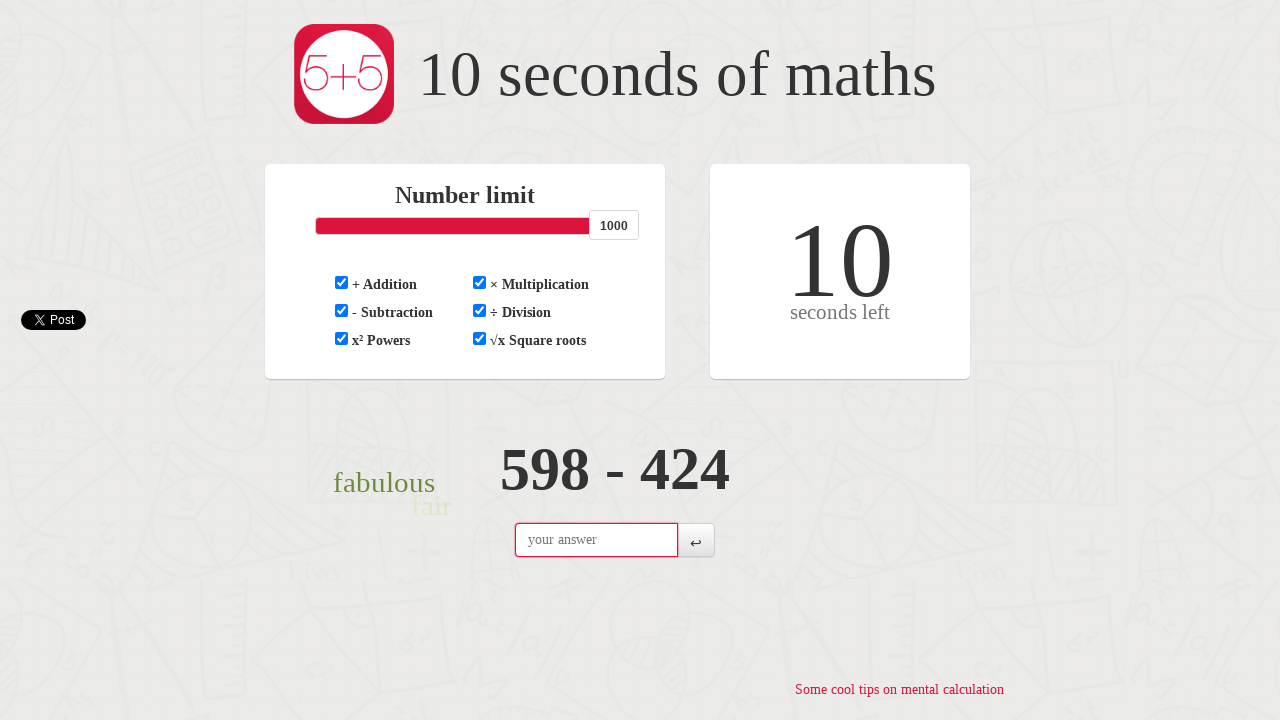

Answered math question: 598 - 424 = 174 on #question-answer
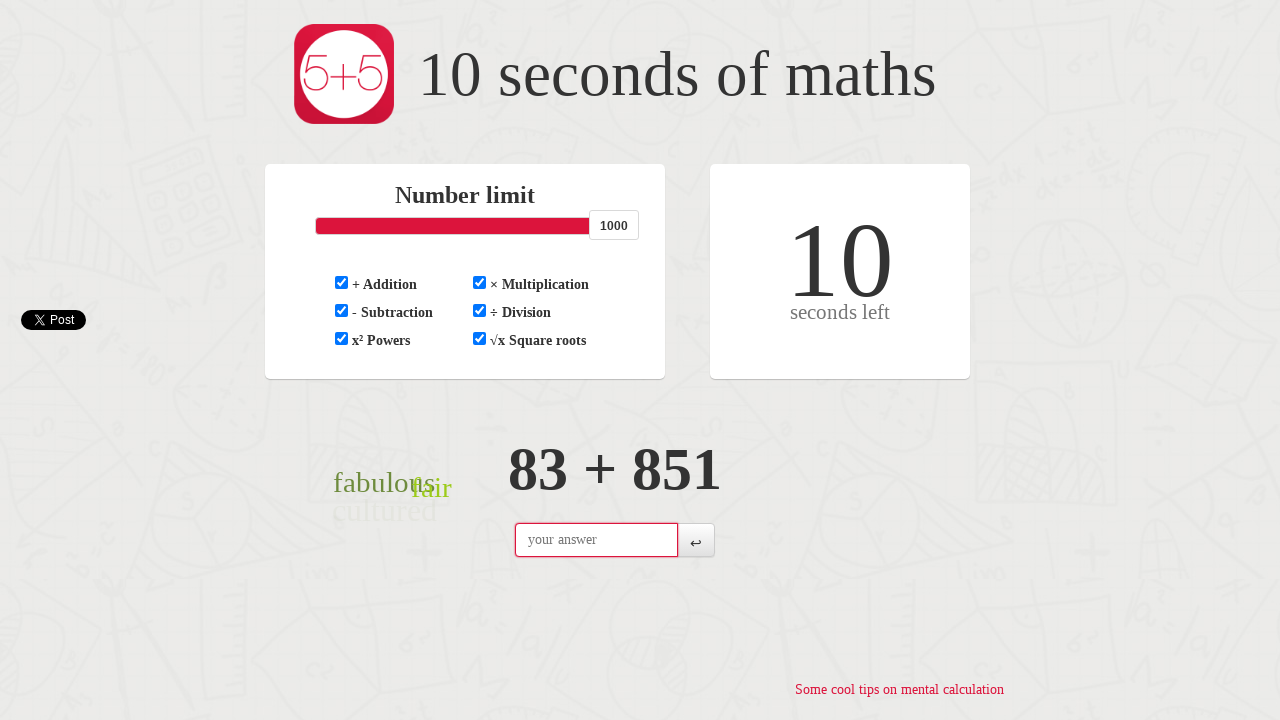

Answered math question: 83 + 851 = 934 on #question-answer
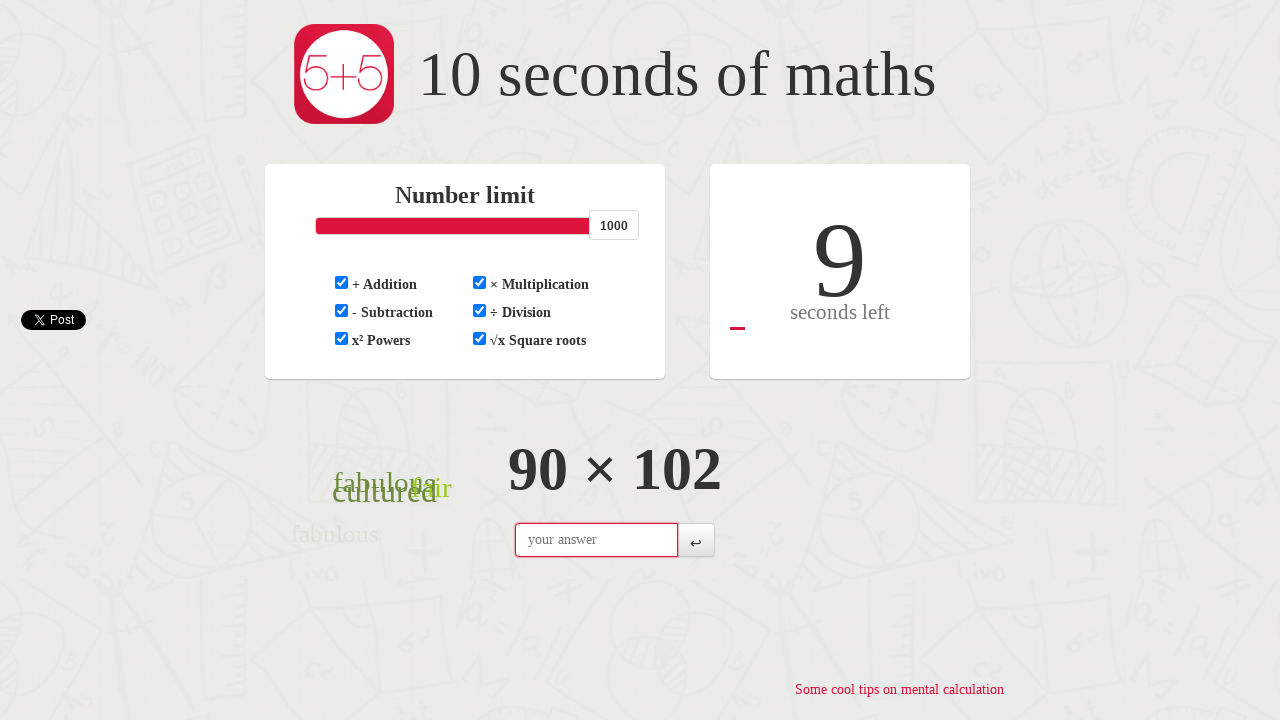

Answered math question: 90 × 102 = 9180 on #question-answer
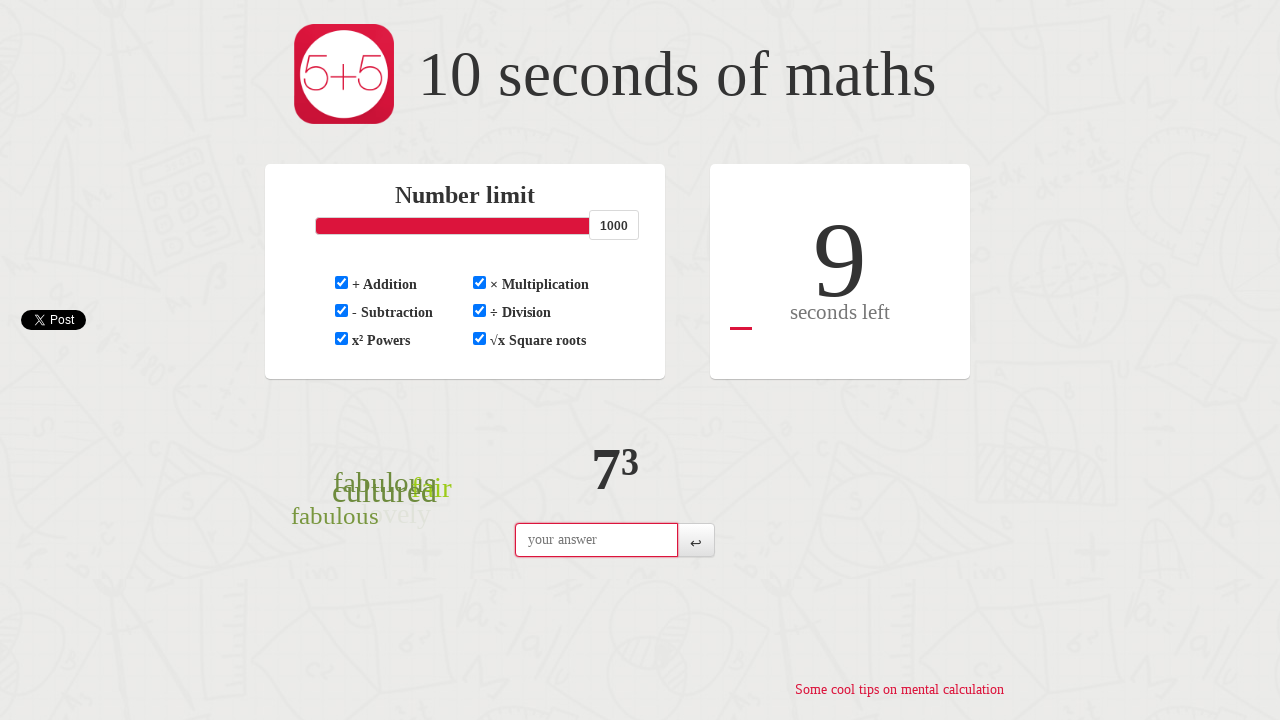

Answered math question: 7³ = 343 on #question-answer
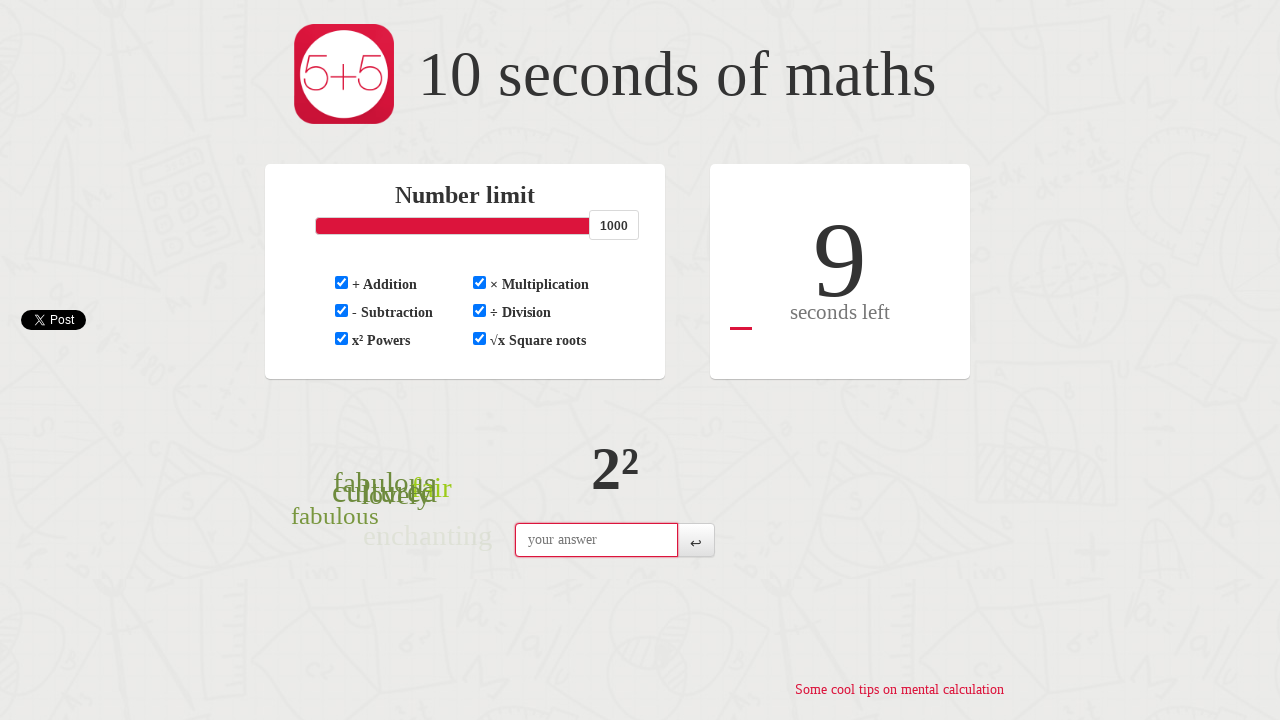

Answered math question: 2² = 4 on #question-answer
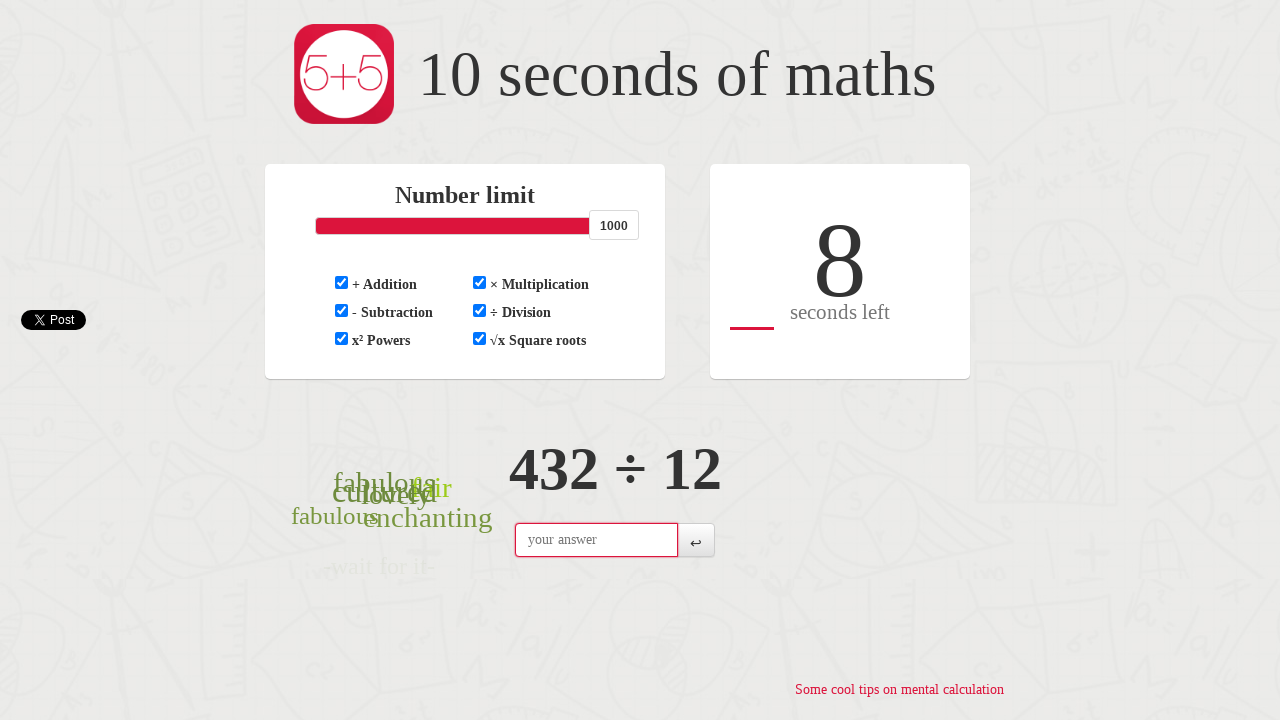

Answered math question: 432 ÷ 12 = 36 on #question-answer
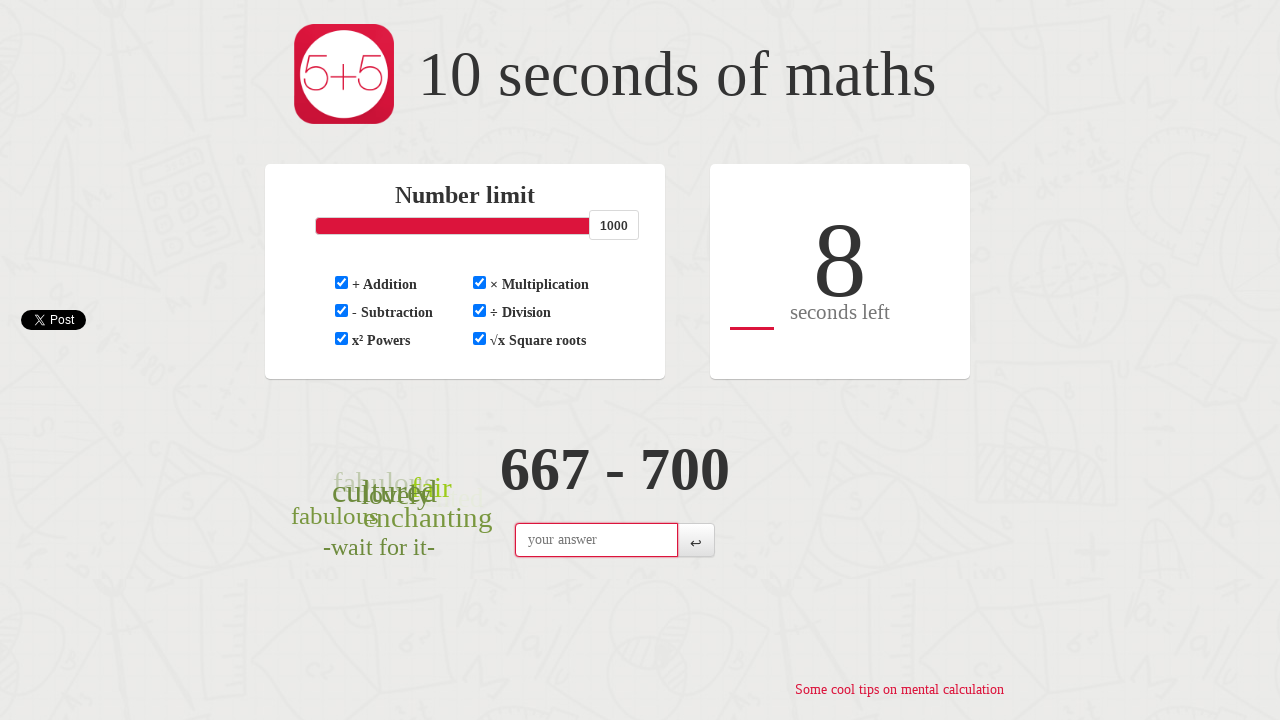

Answered math question: 667 - 700 = -33 on #question-answer
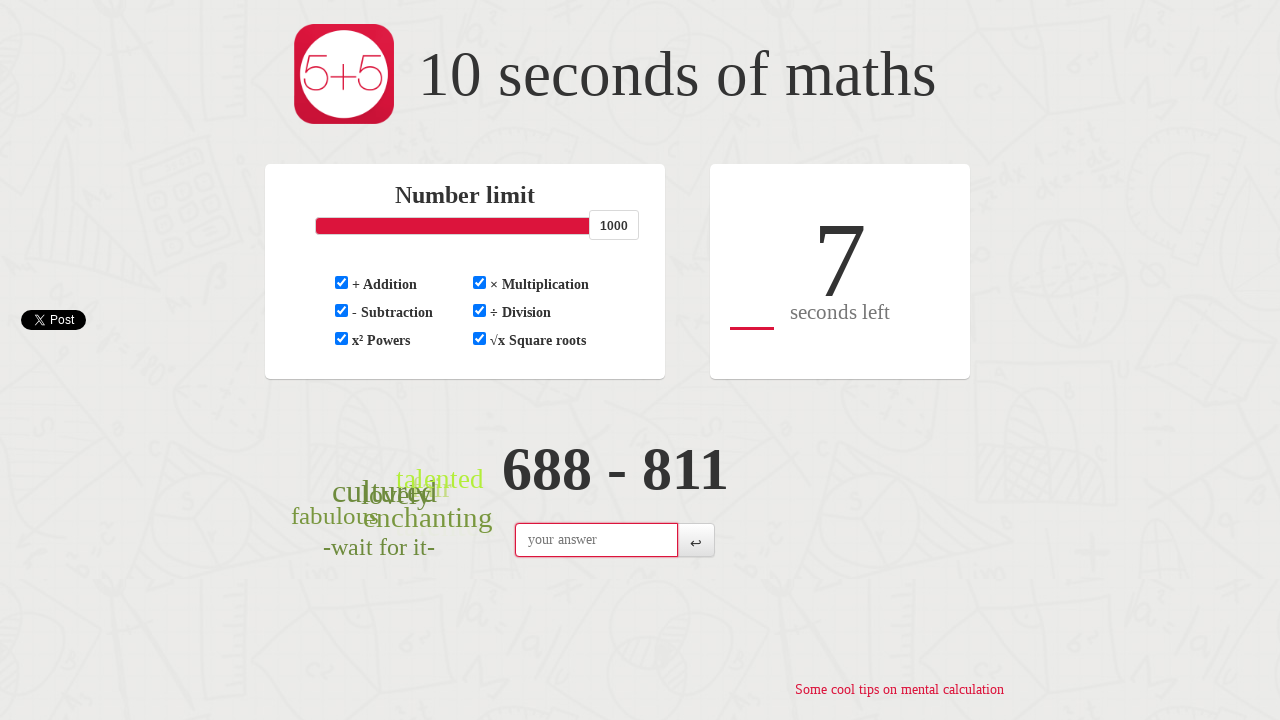

Answered math question: 688 - 811 = -123 on #question-answer
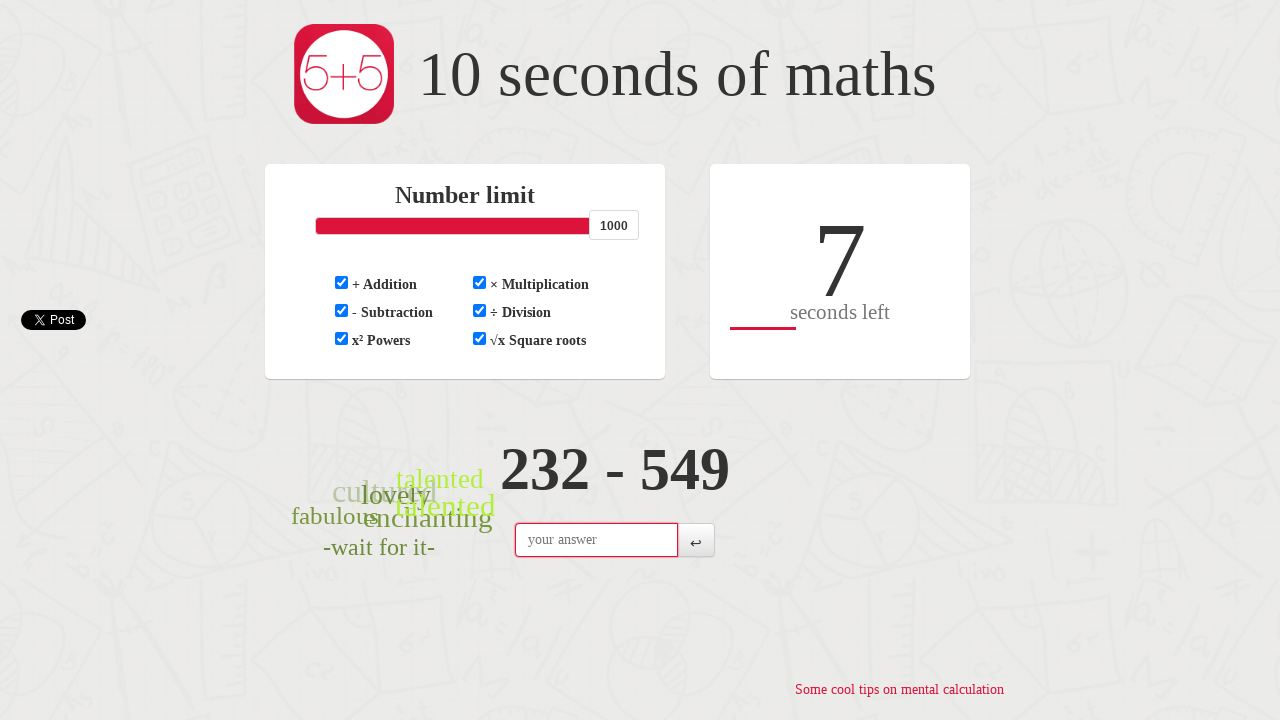

Answered math question: 232 - 549 = -317 on #question-answer
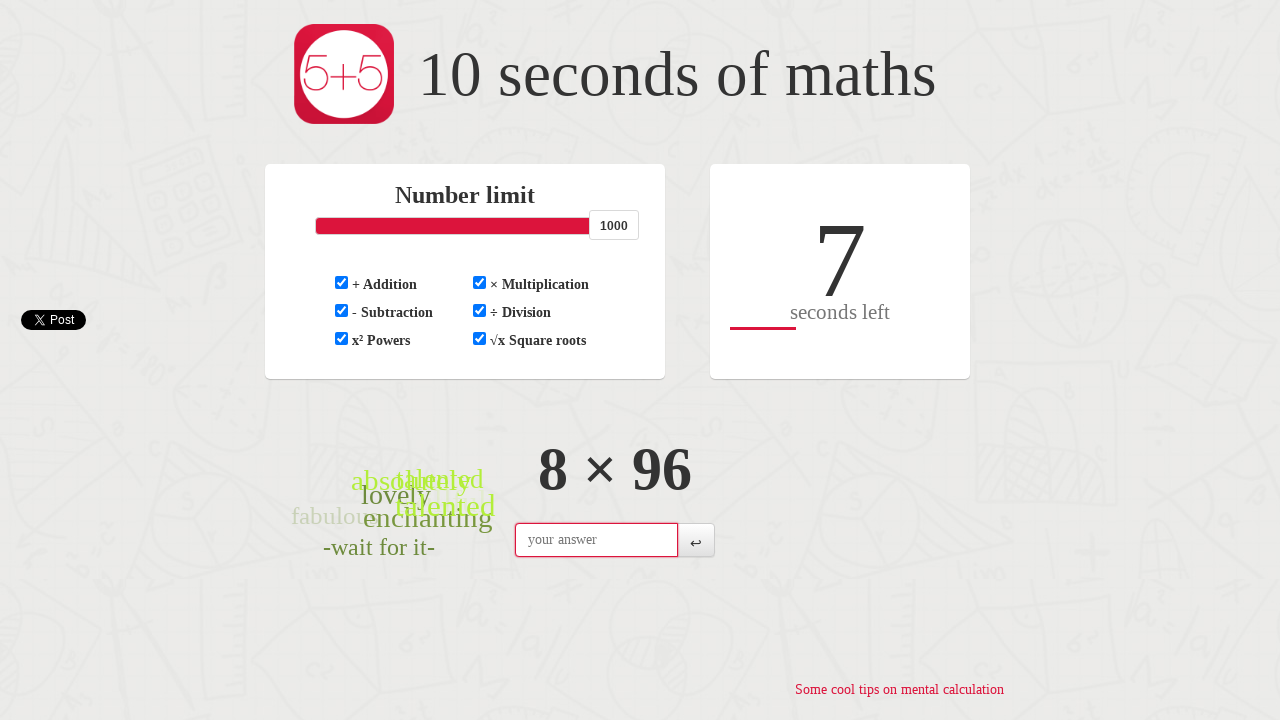

Answered math question: 8 × 96 = 768 on #question-answer
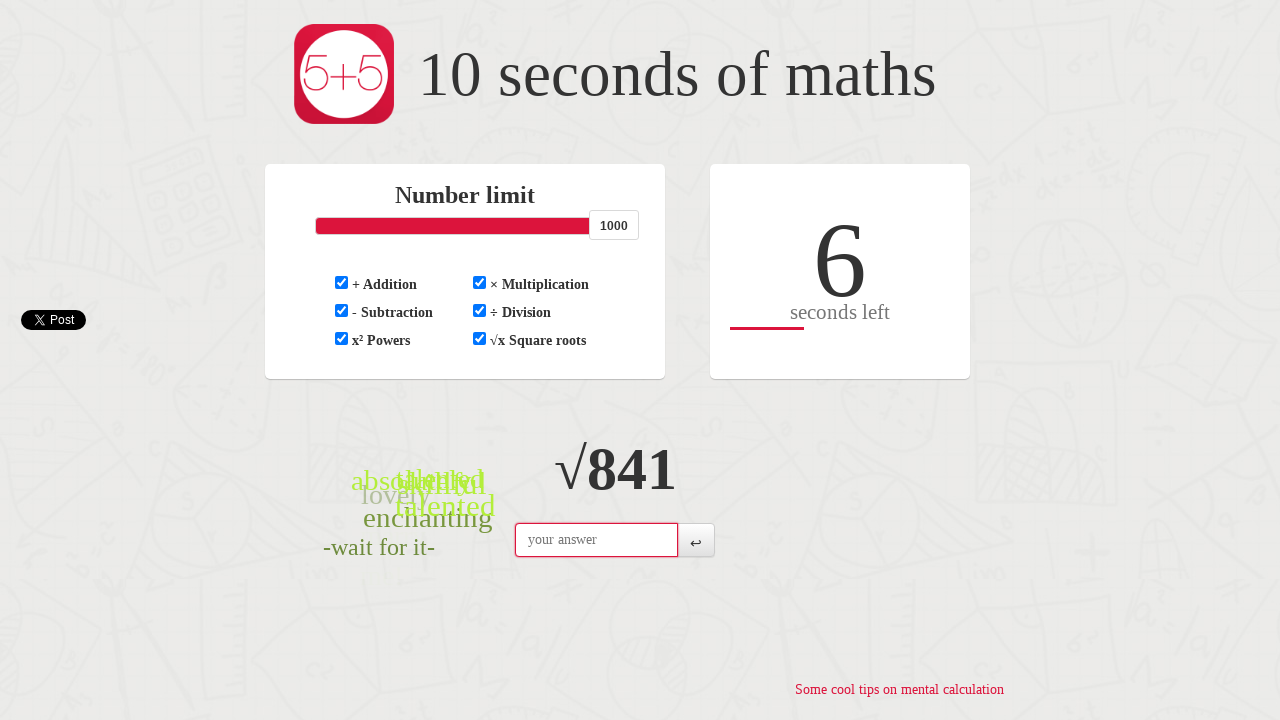

Answered math question: √841 = 29 on #question-answer
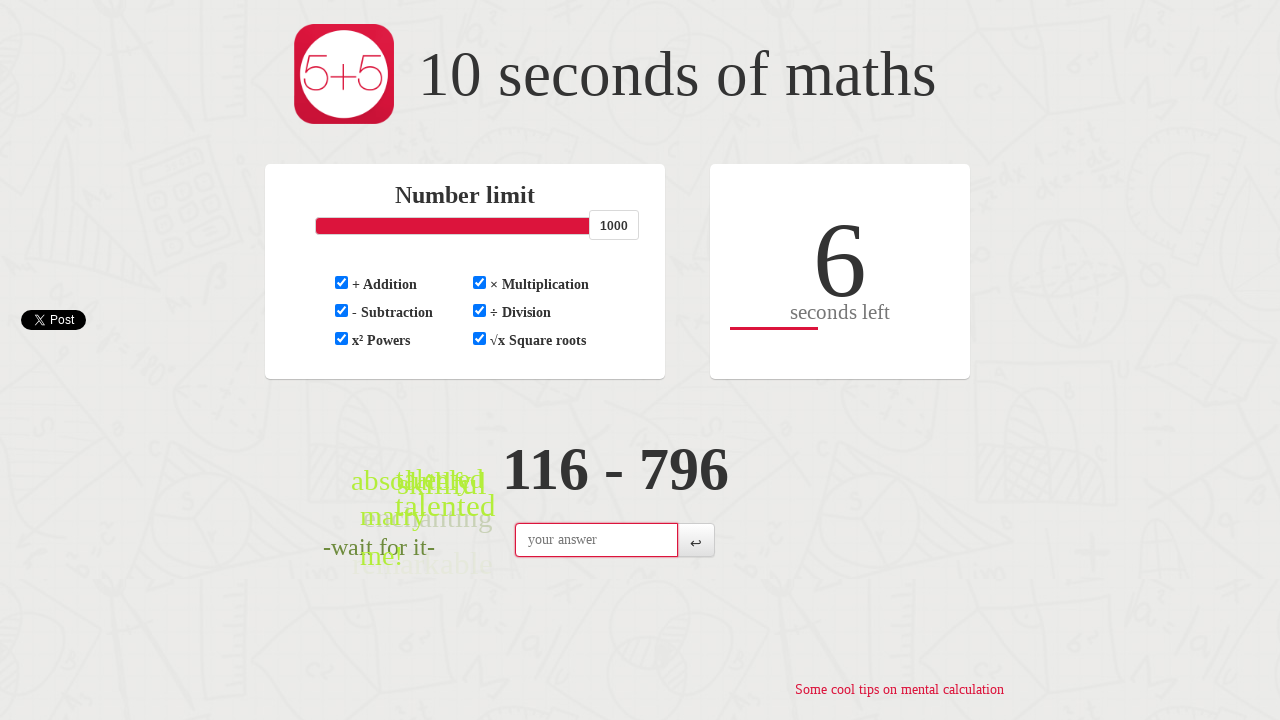

Answered math question: 116 - 796 = -680 on #question-answer
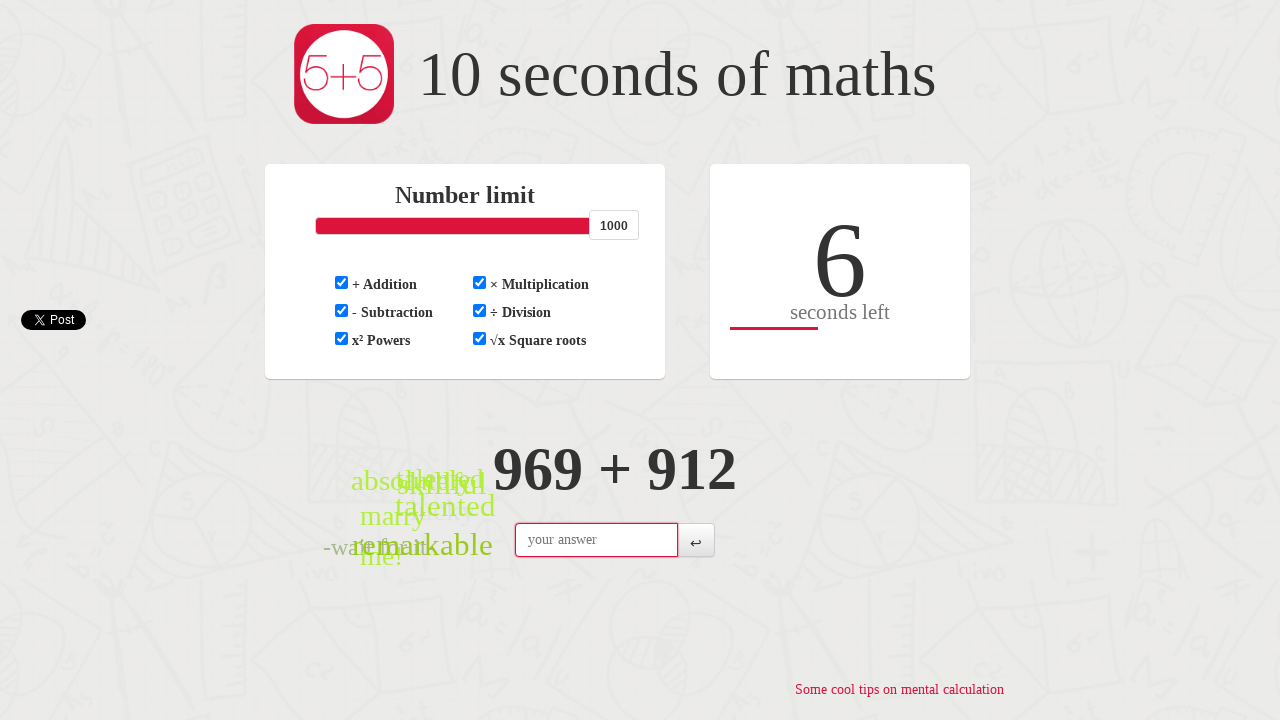

Answered math question: 969 + 912 = 1881 on #question-answer
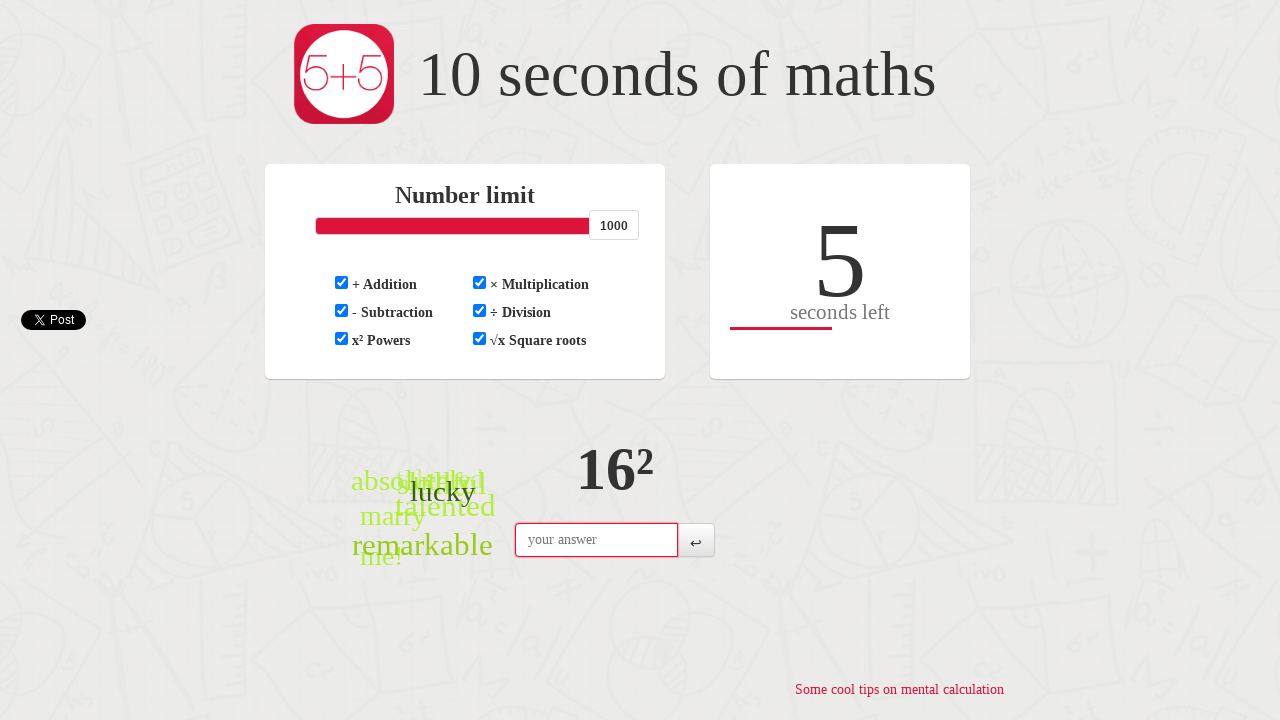

Answered math question: 16² = 256 on #question-answer
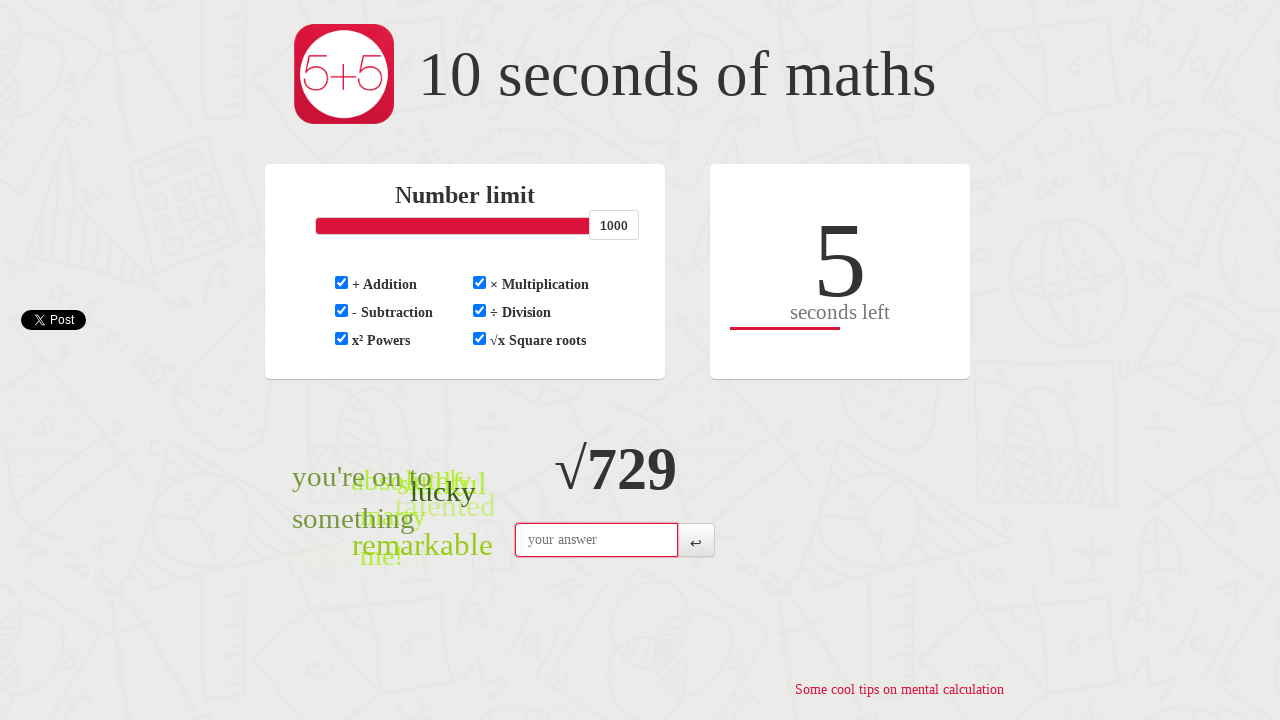

Answered math question: √729 = 27 on #question-answer
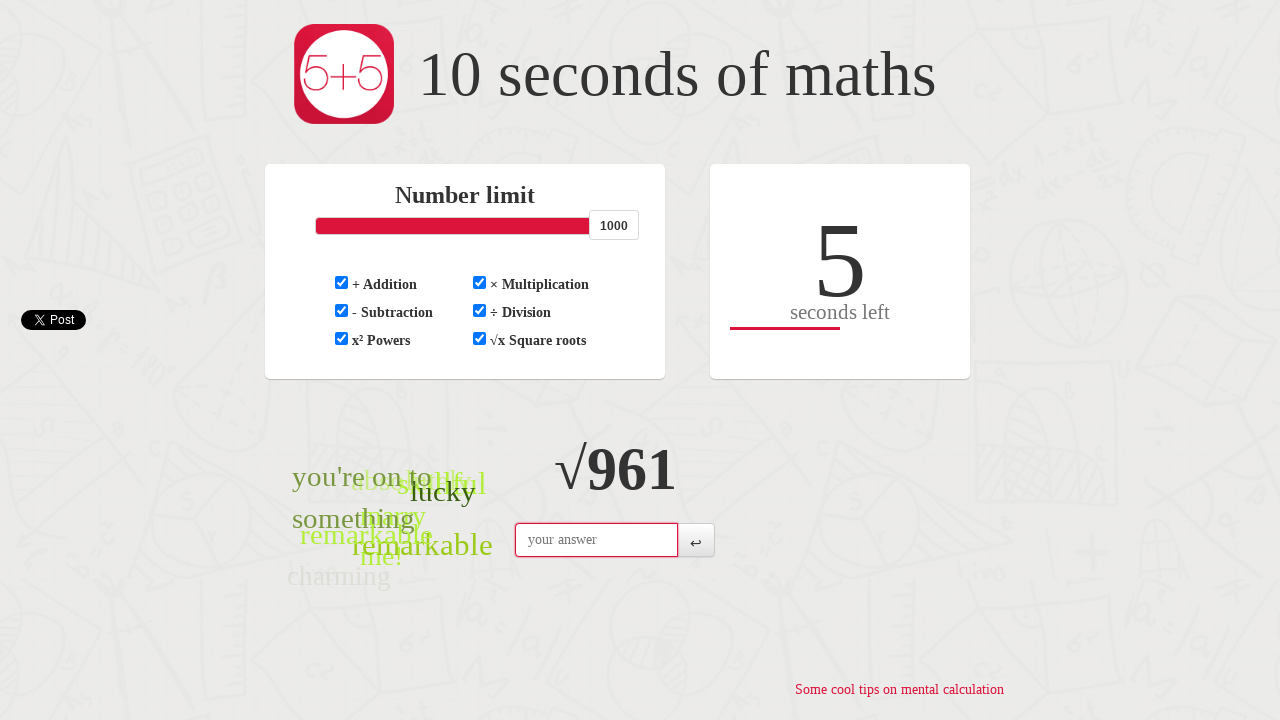

Answered math question: √961 = 31 on #question-answer
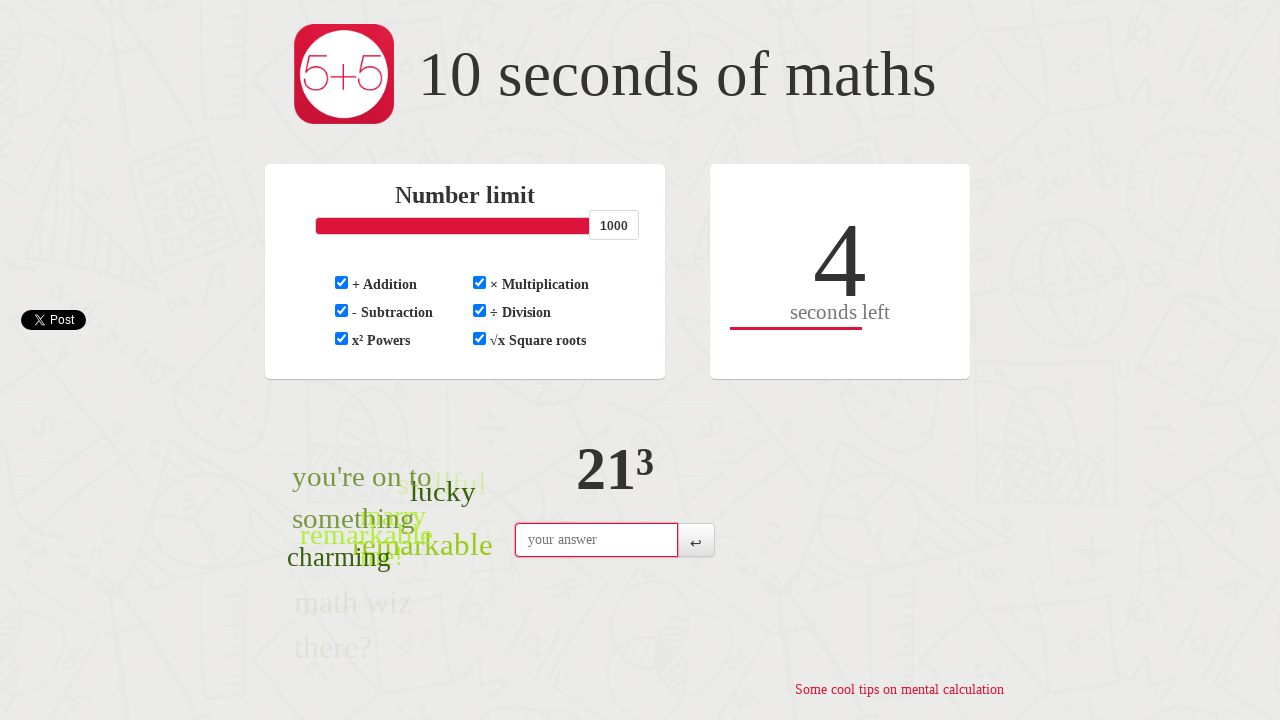

Answered math question: 21³ = 9261 on #question-answer
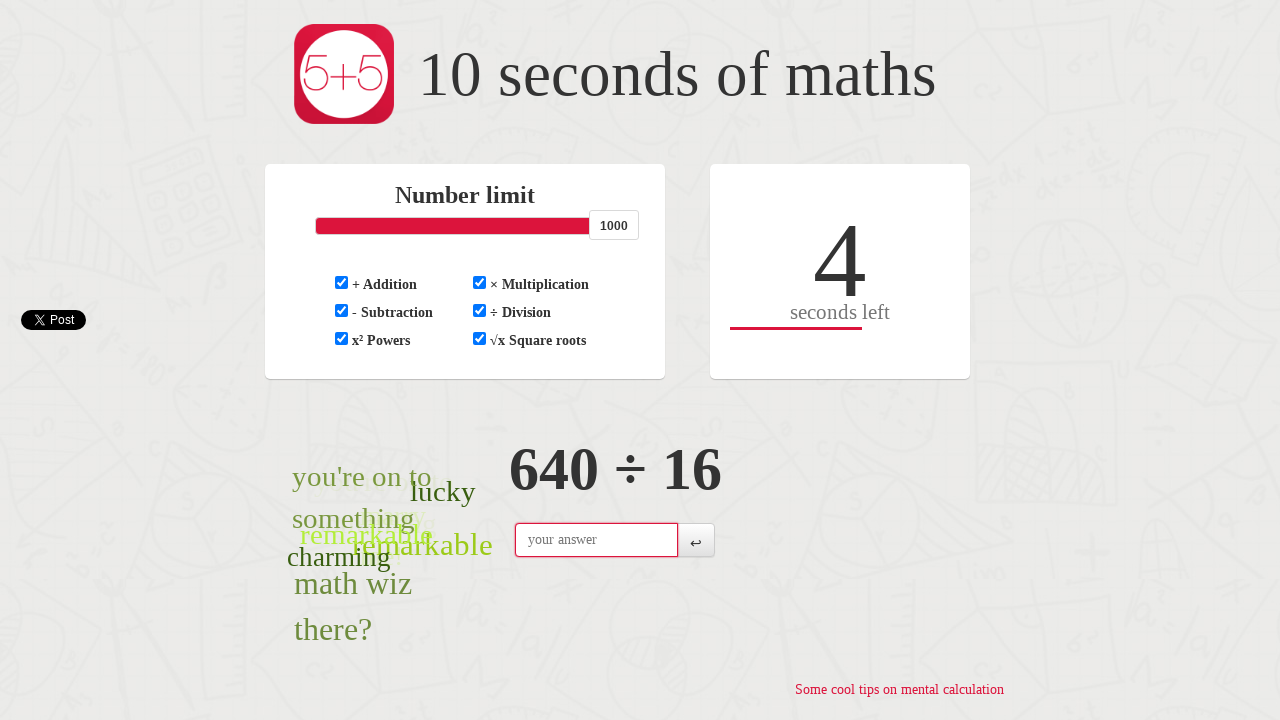

Answered math question: 640 ÷ 16 = 40 on #question-answer
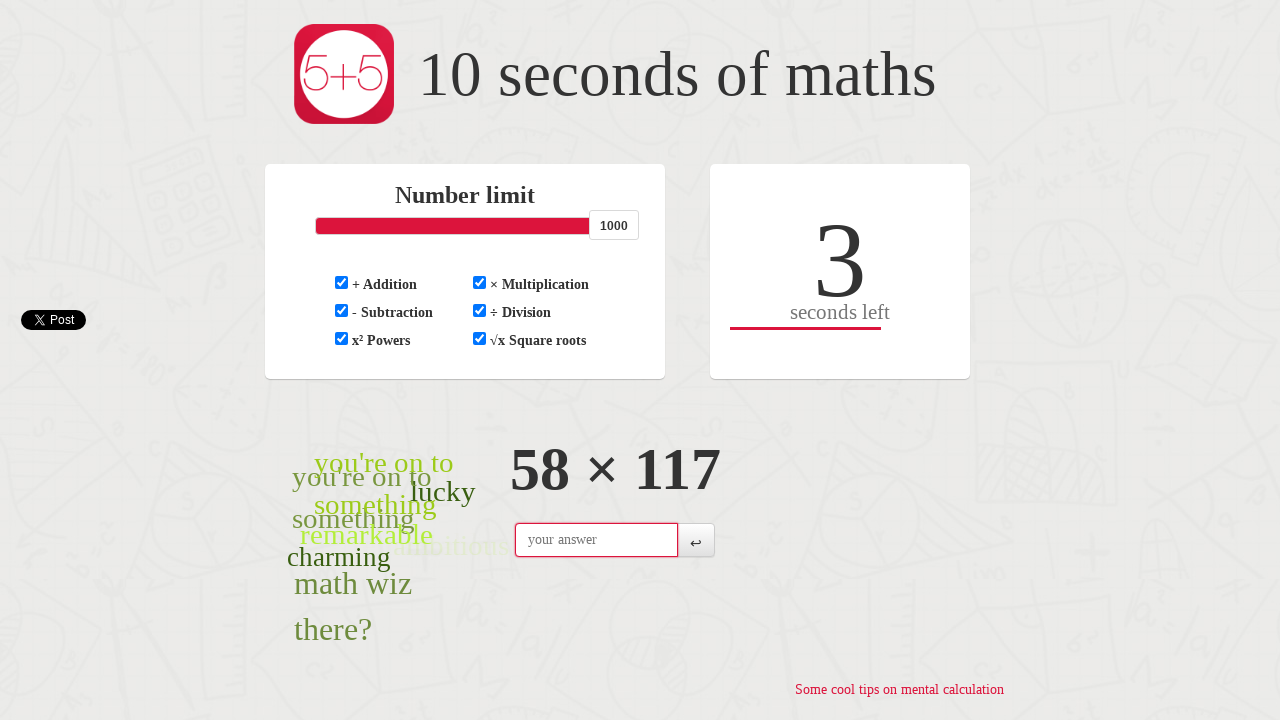

Answered math question: 58 × 117 = 6786 on #question-answer
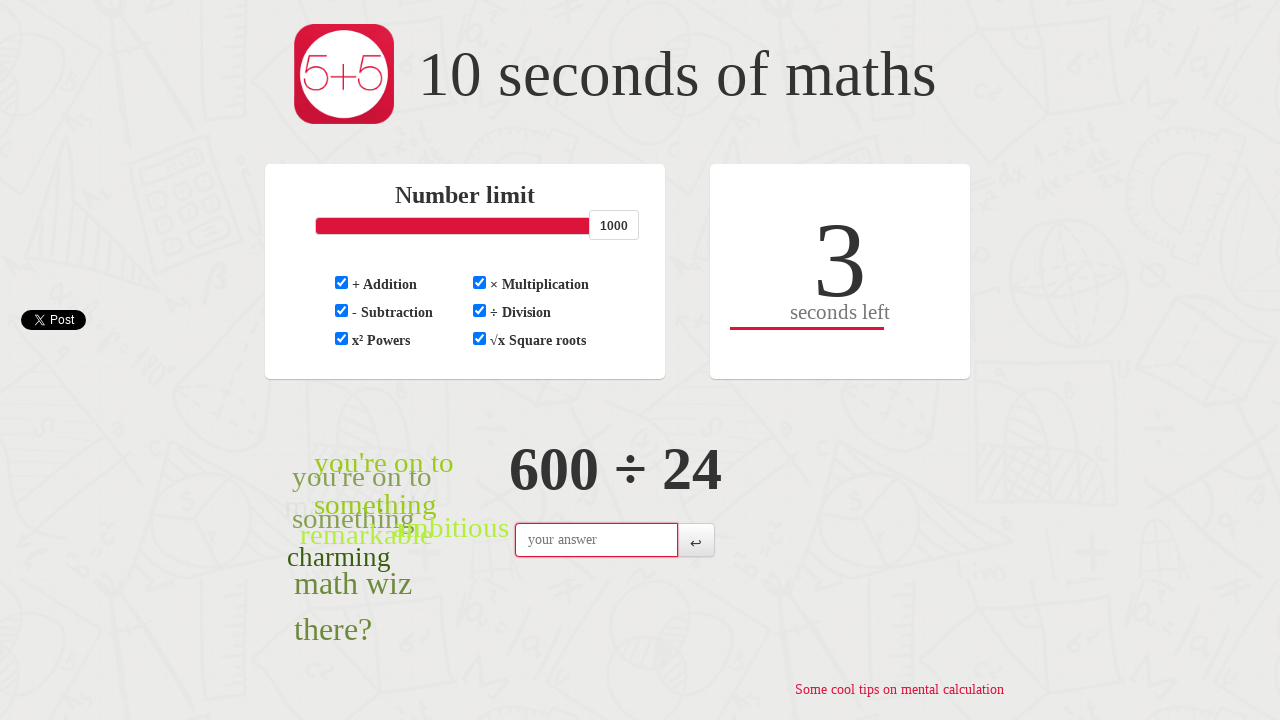

Answered math question: 600 ÷ 24 = 25 on #question-answer
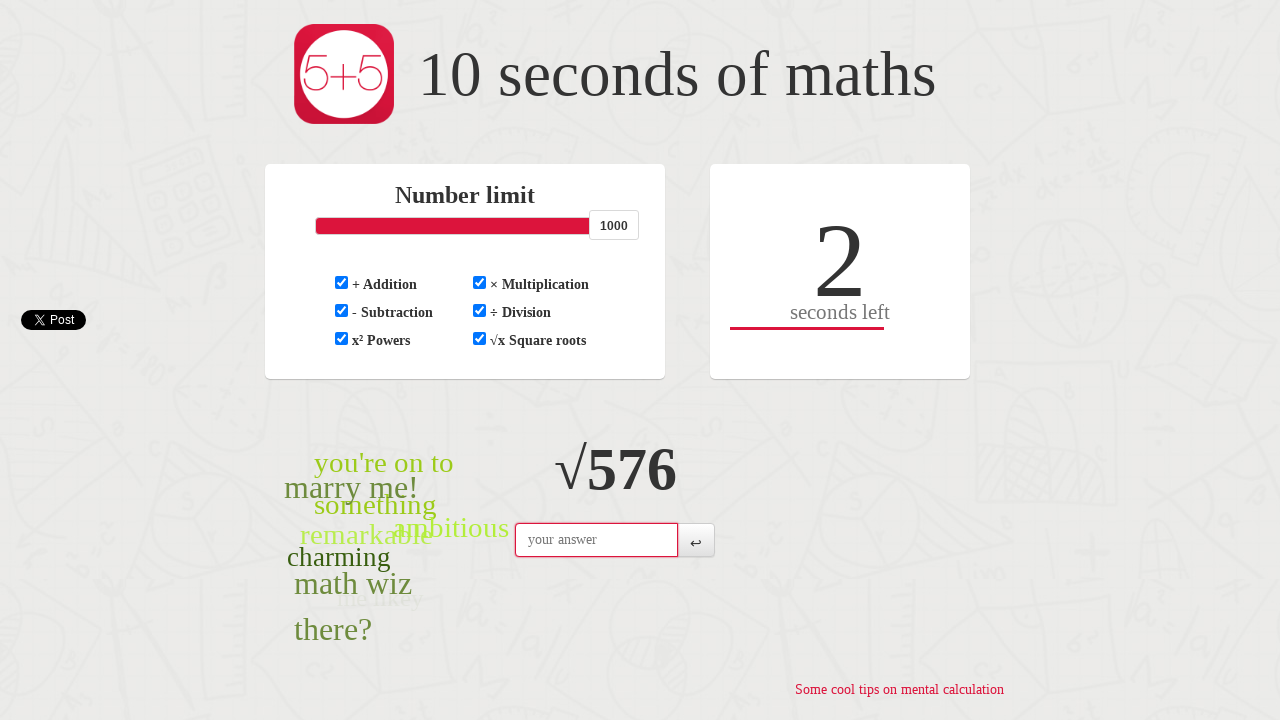

Answered math question: √576 = 24 on #question-answer
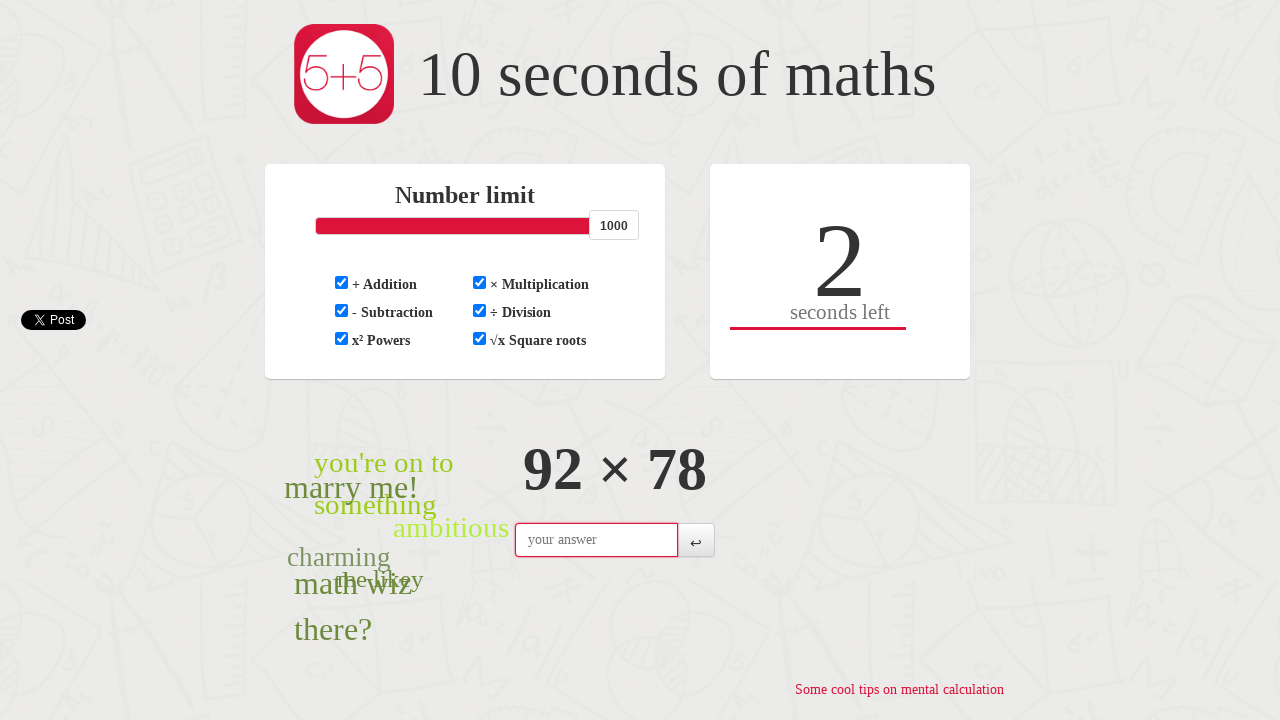

Answered math question: 92 × 78 = 7176 on #question-answer
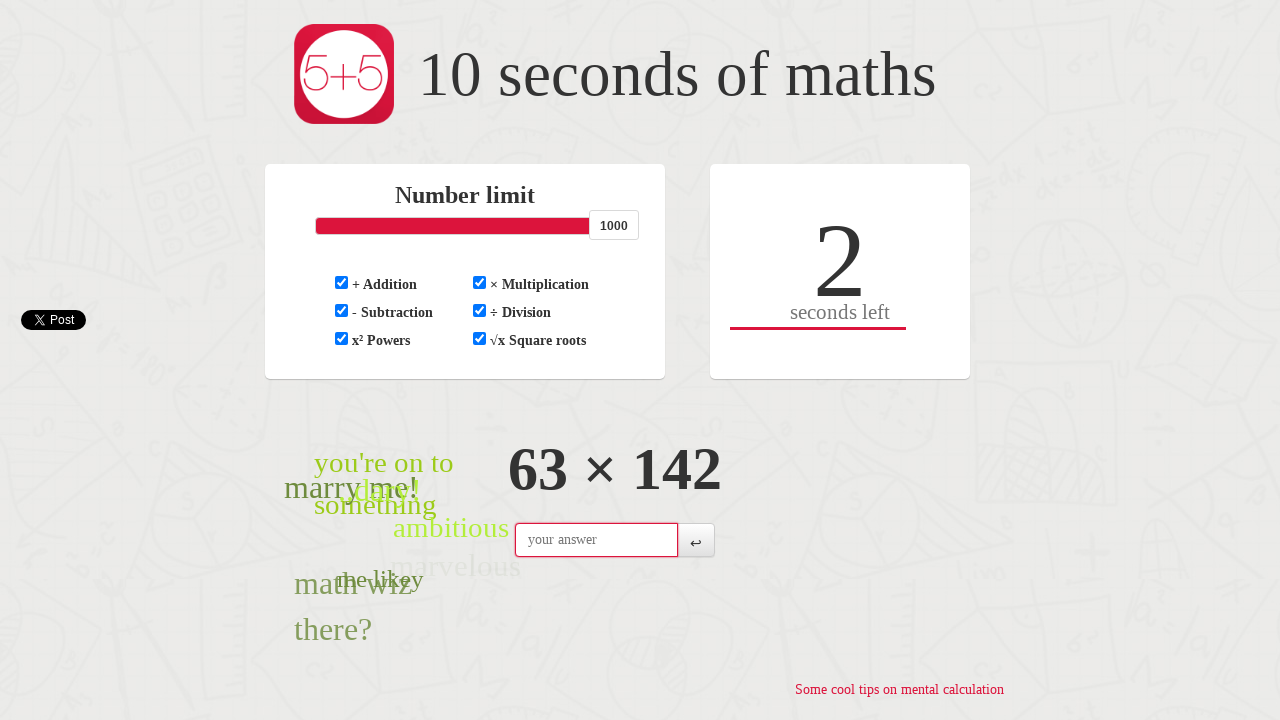

Answered math question: 63 × 142 = 8946 on #question-answer
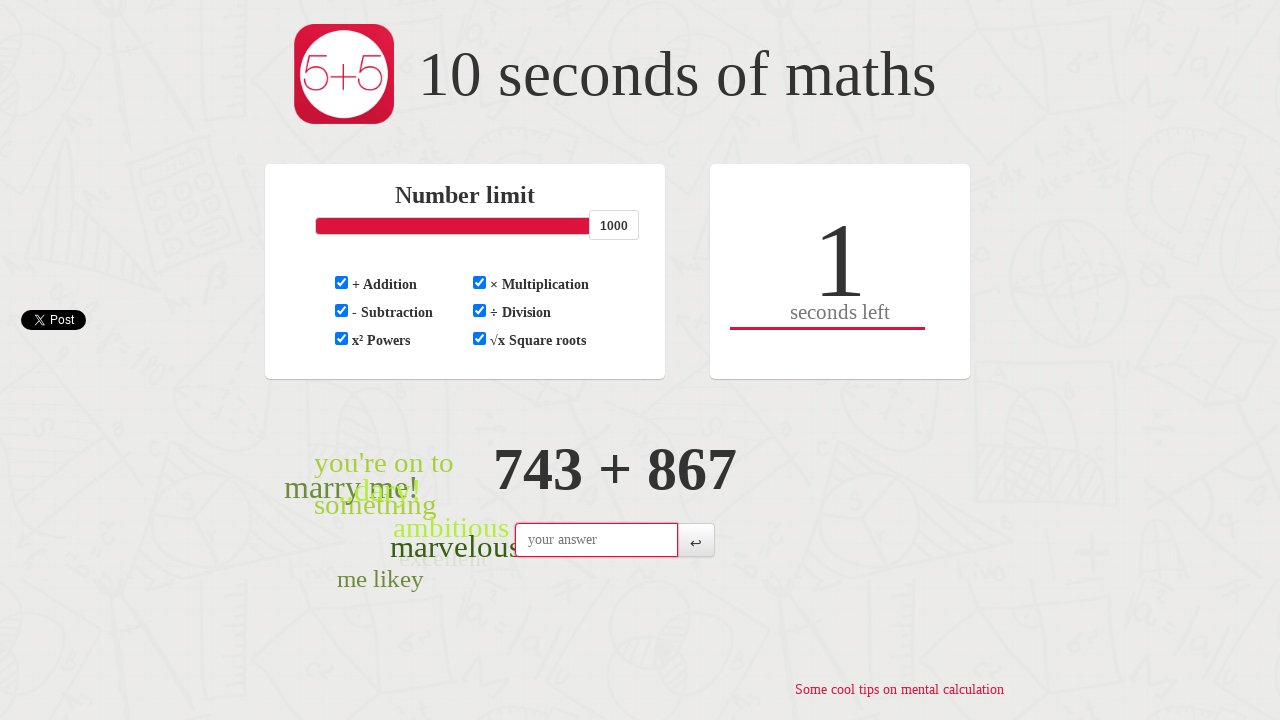

Answered math question: 743 + 867 = 1610 on #question-answer
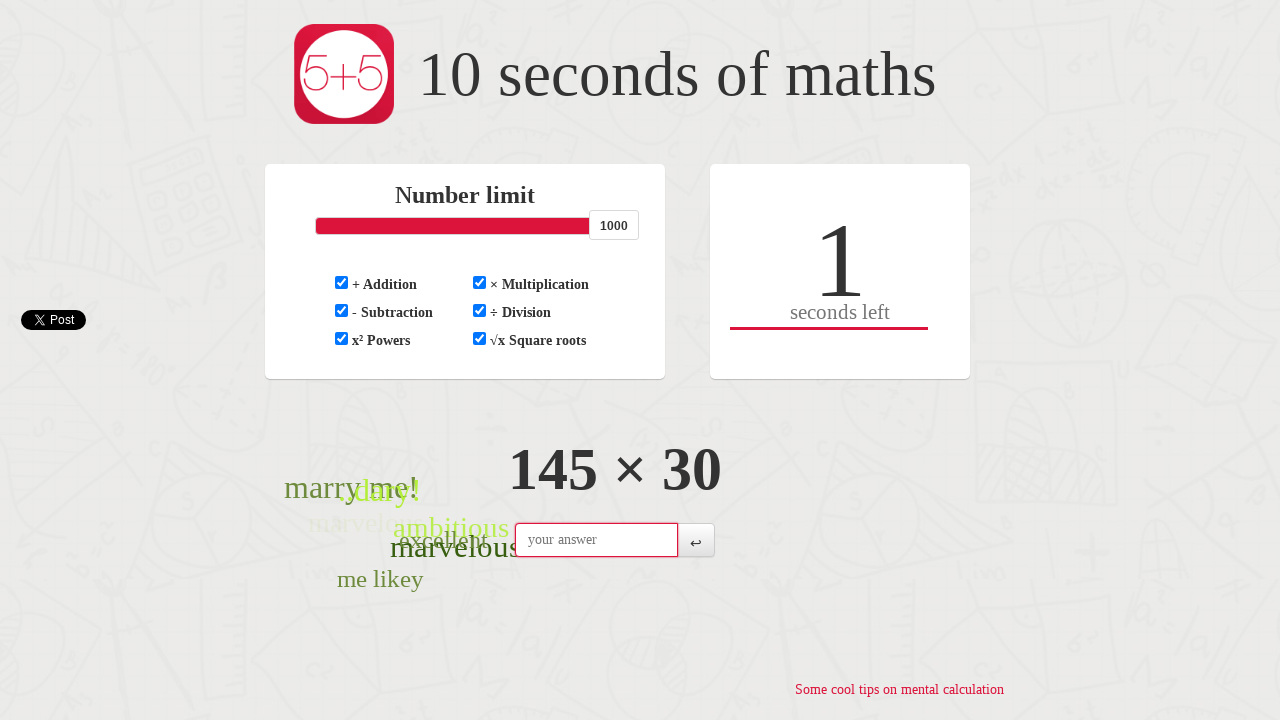

Answered math question: 145 × 30 = 4350 on #question-answer
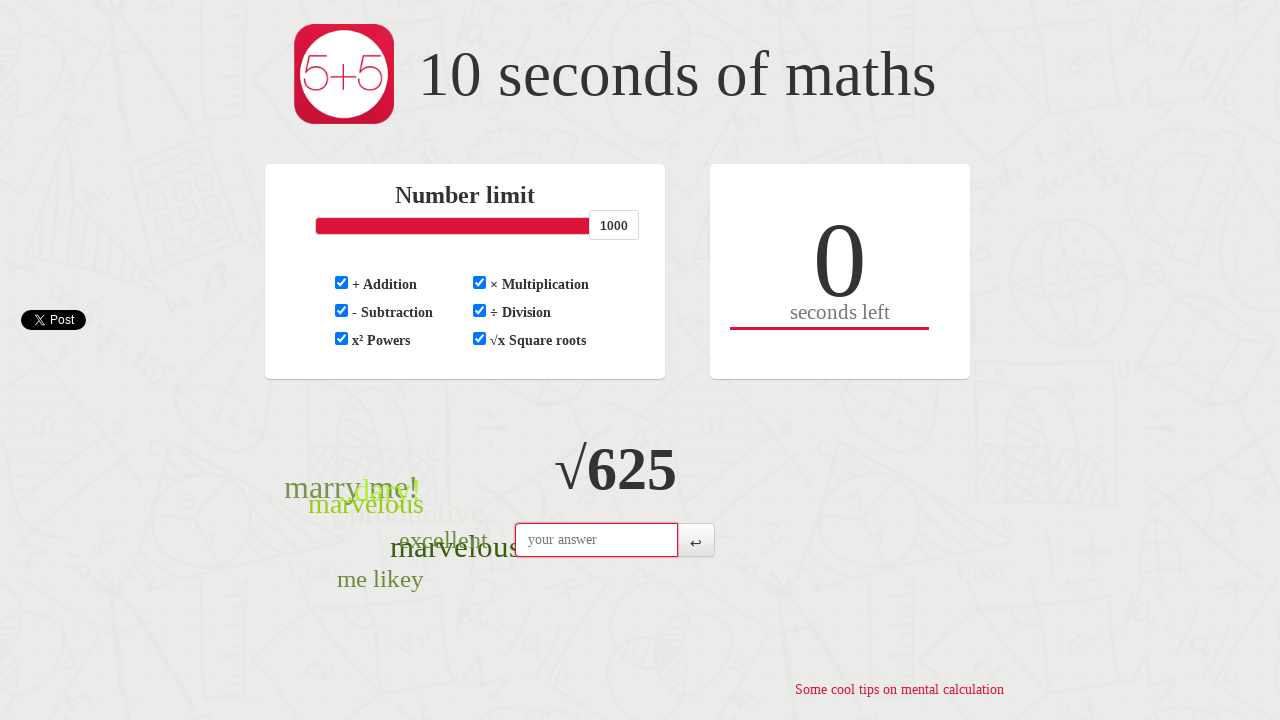

Answered math question: √625 = 25 on #question-answer
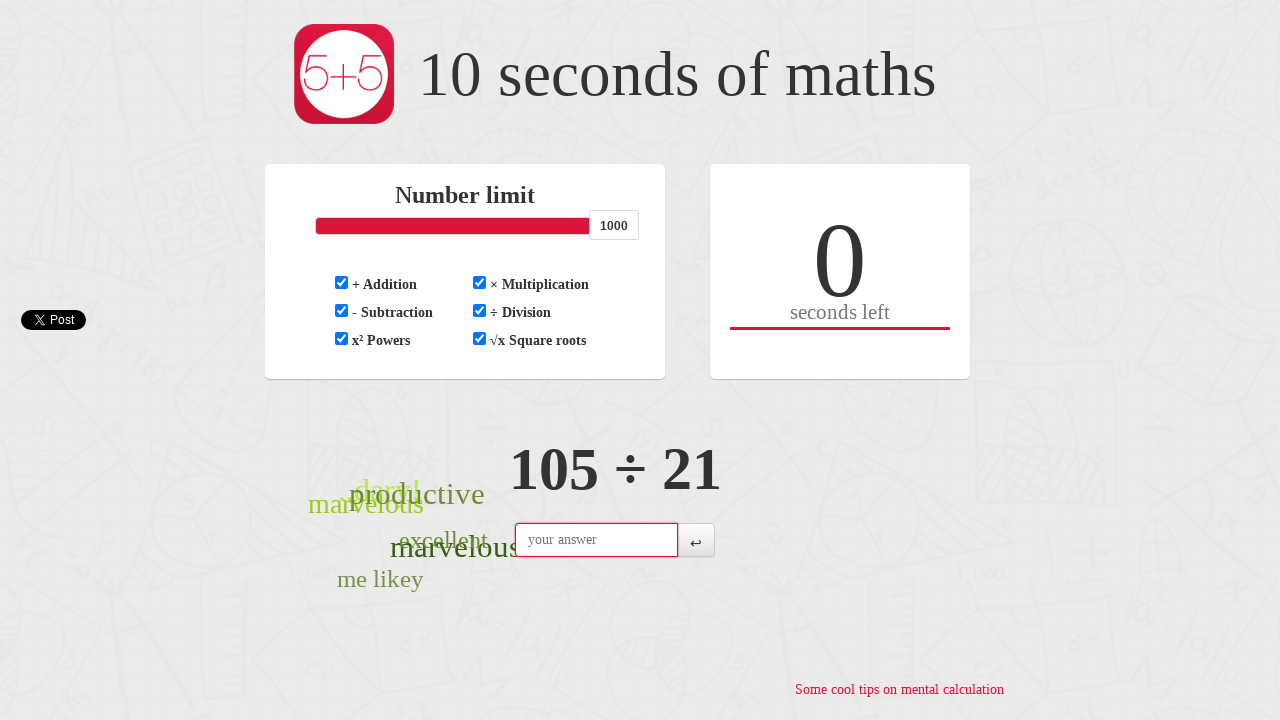

Answered math question: 105 ÷ 21 = 5 on #question-answer
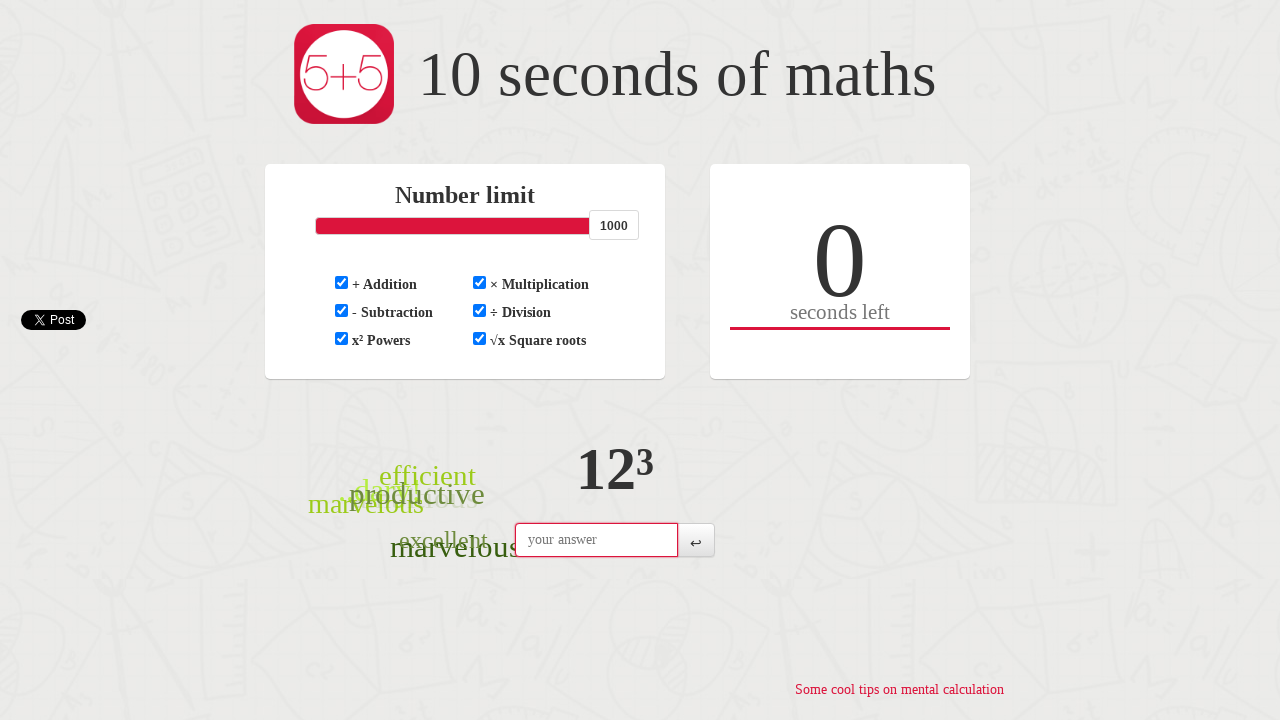

Results screen appeared - game completed
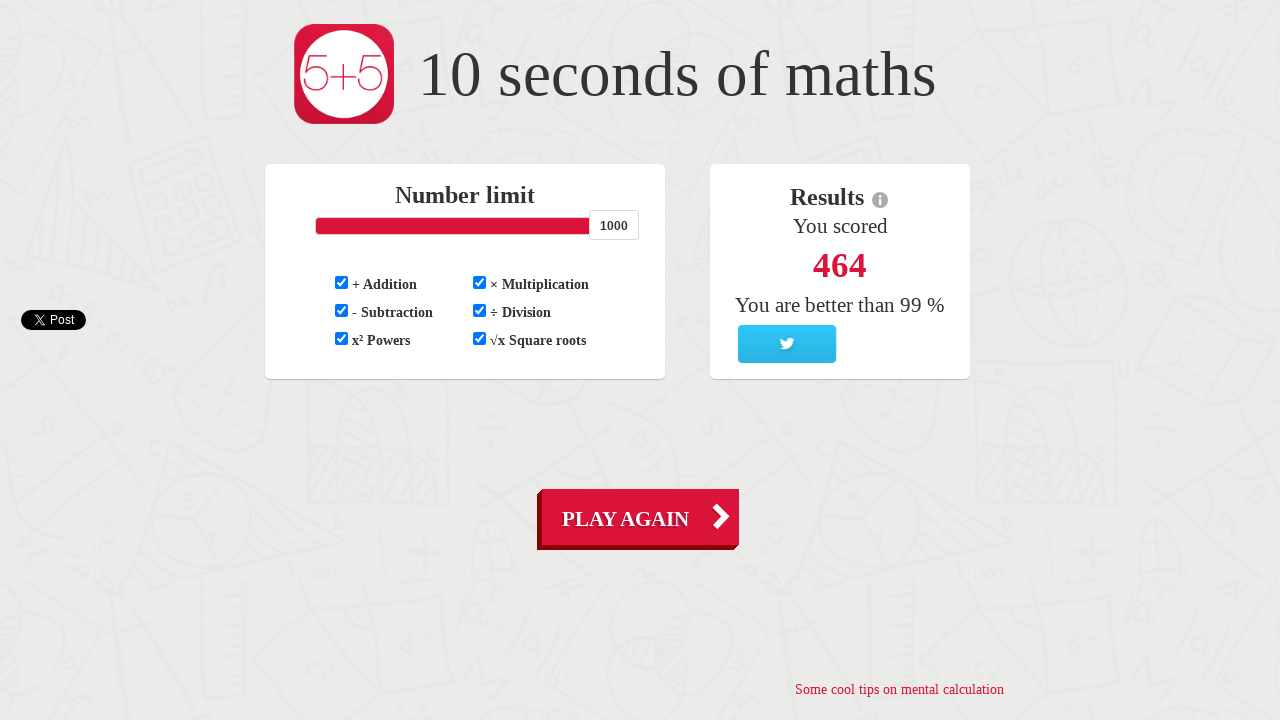

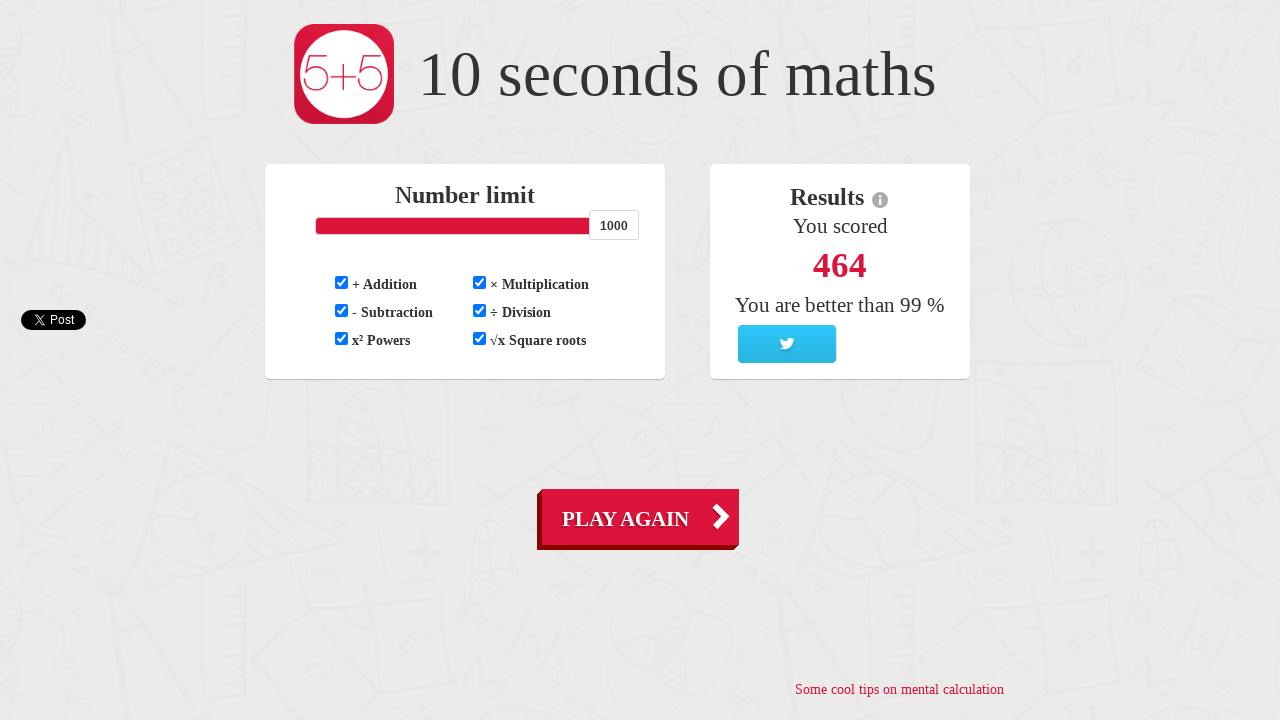